Tests text input functionality by extracting phone numbers and transaction codes from sample data using regex patterns, then entering them into a form field and clicking the add button

Starting URL: https://paulocoliveira.github.io/mypages/text/index.html

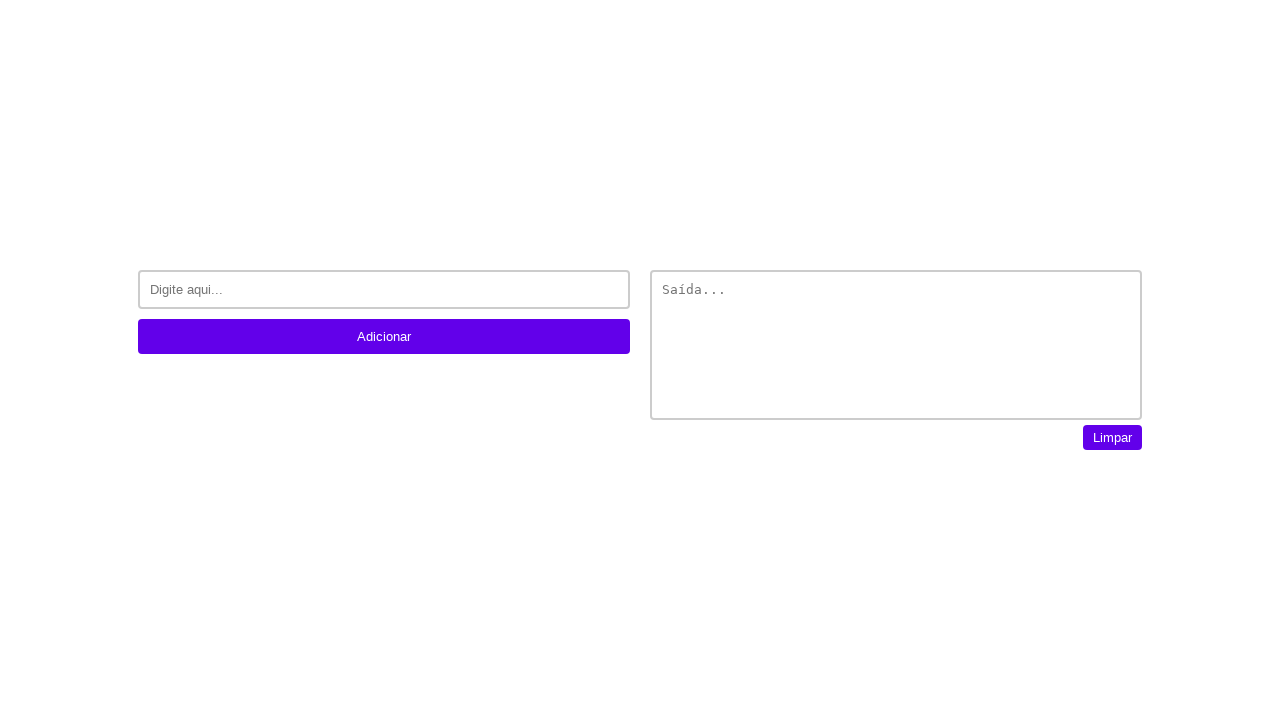

Filled input field with phone number (59) 66301406 on #inputText
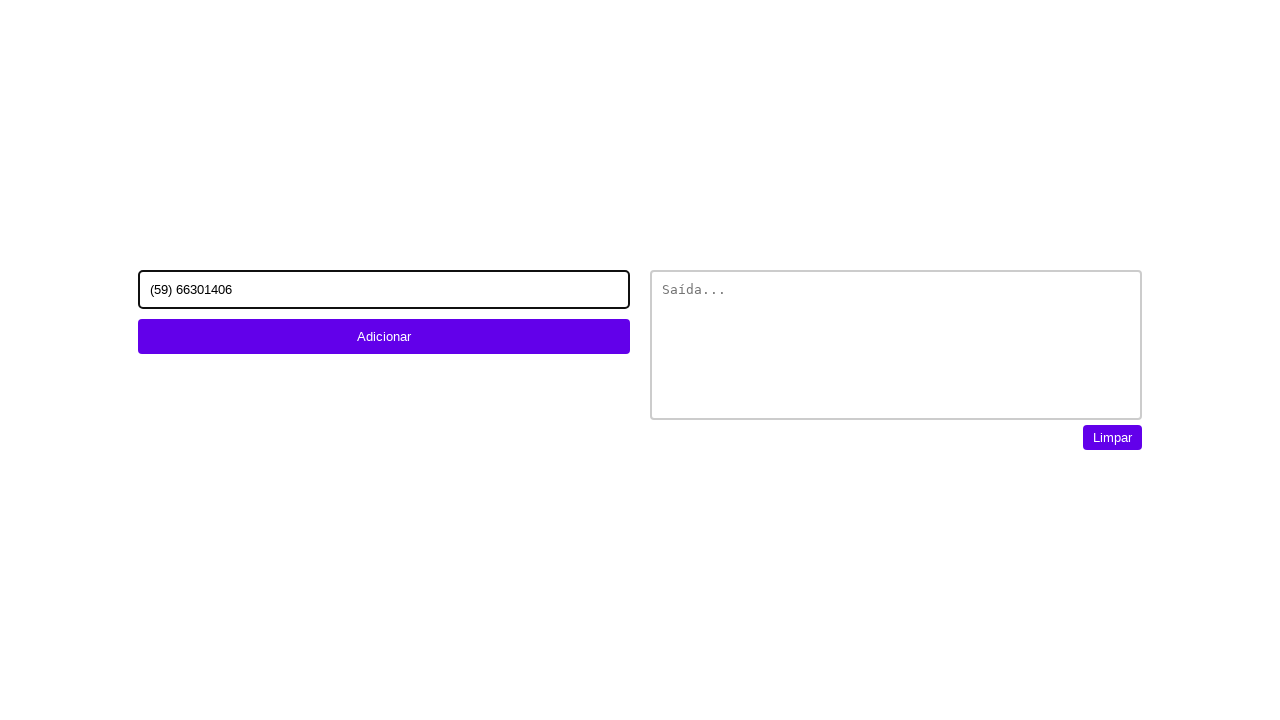

Clicked 'Adicionar' button to add phone number at (384, 336) on xpath=//button[text()='Adicionar']
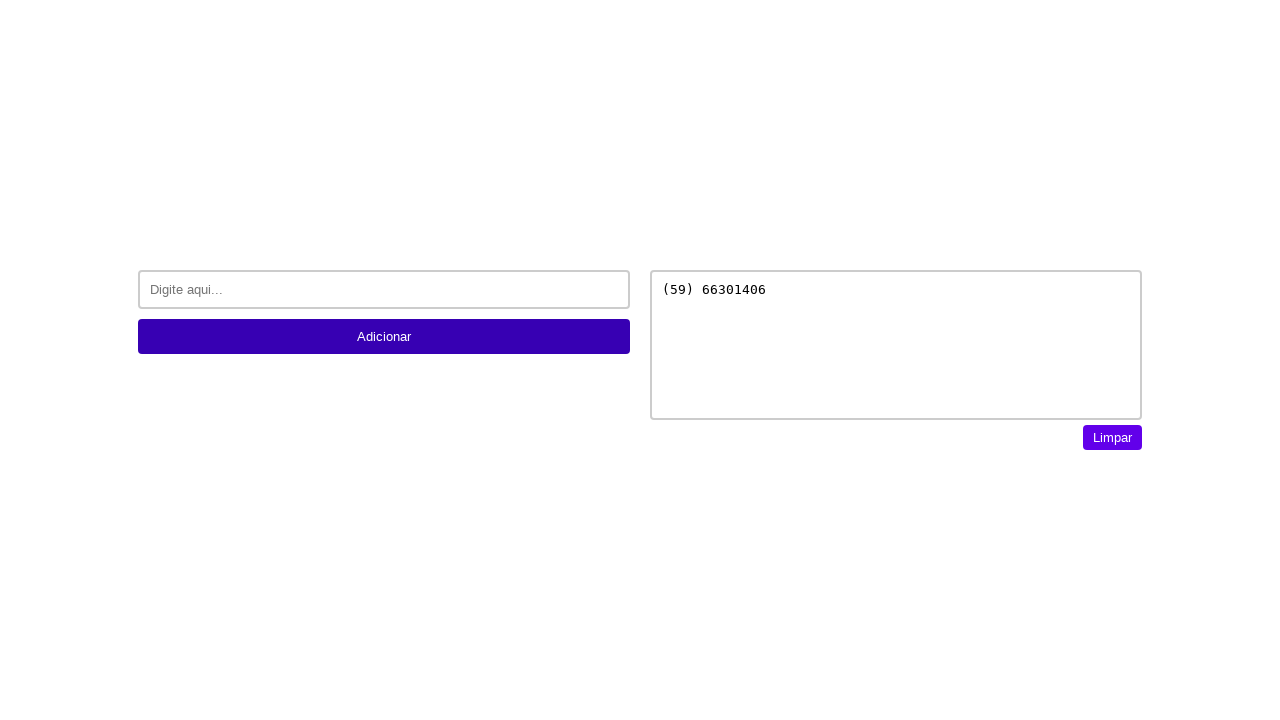

Waited 5 seconds for page to process
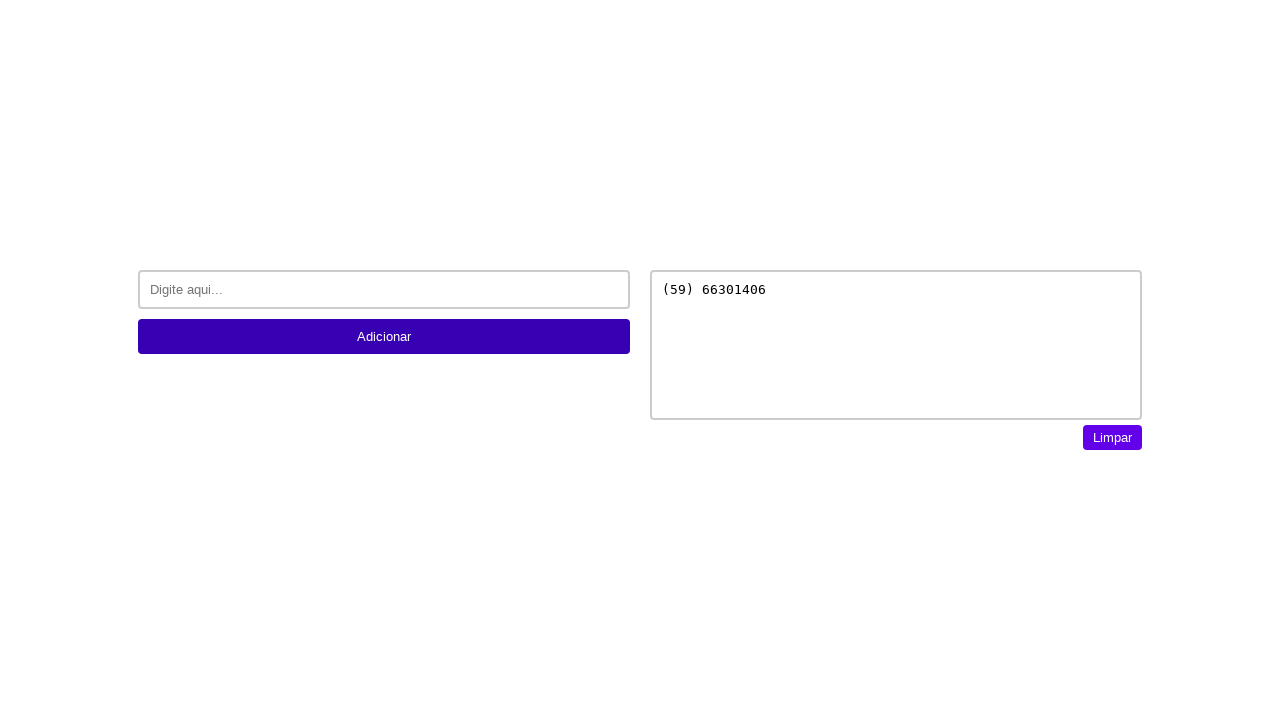

Filled input field with transaction code VJFI-674623 on #inputText
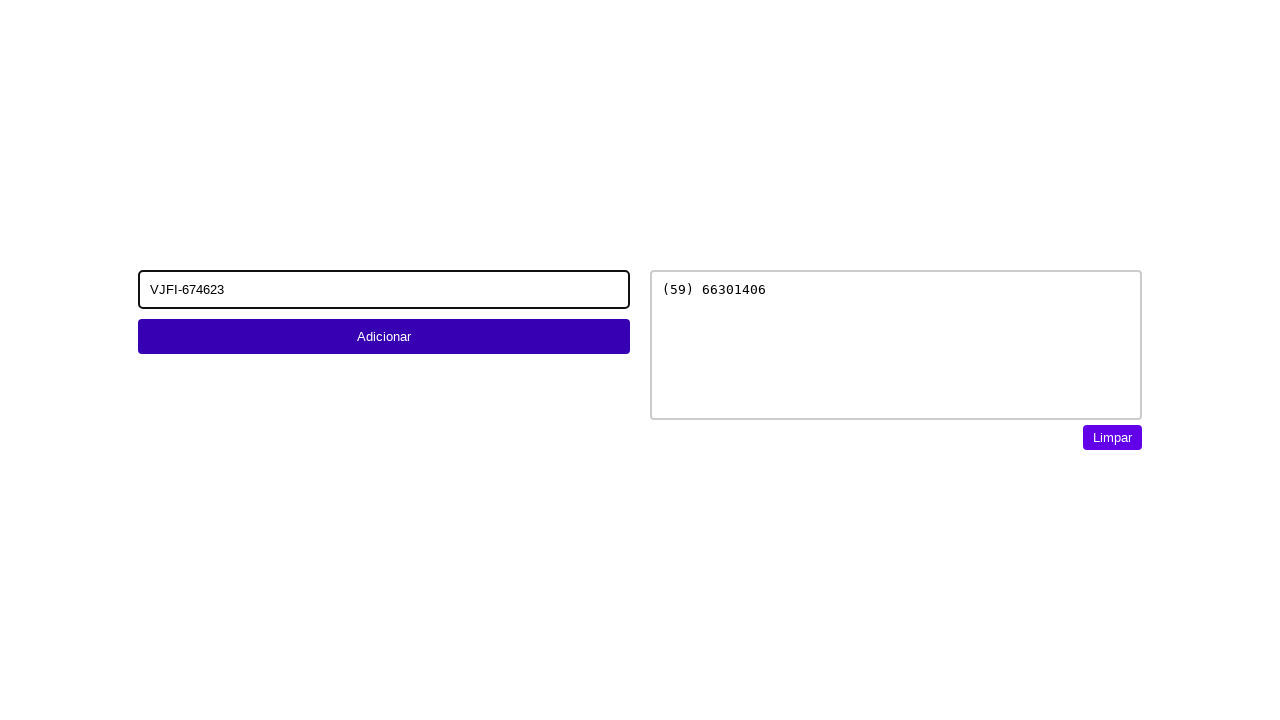

Clicked 'Adicionar' button to add transaction code VJFI-674623 at (384, 336) on xpath=//button[text()='Adicionar']
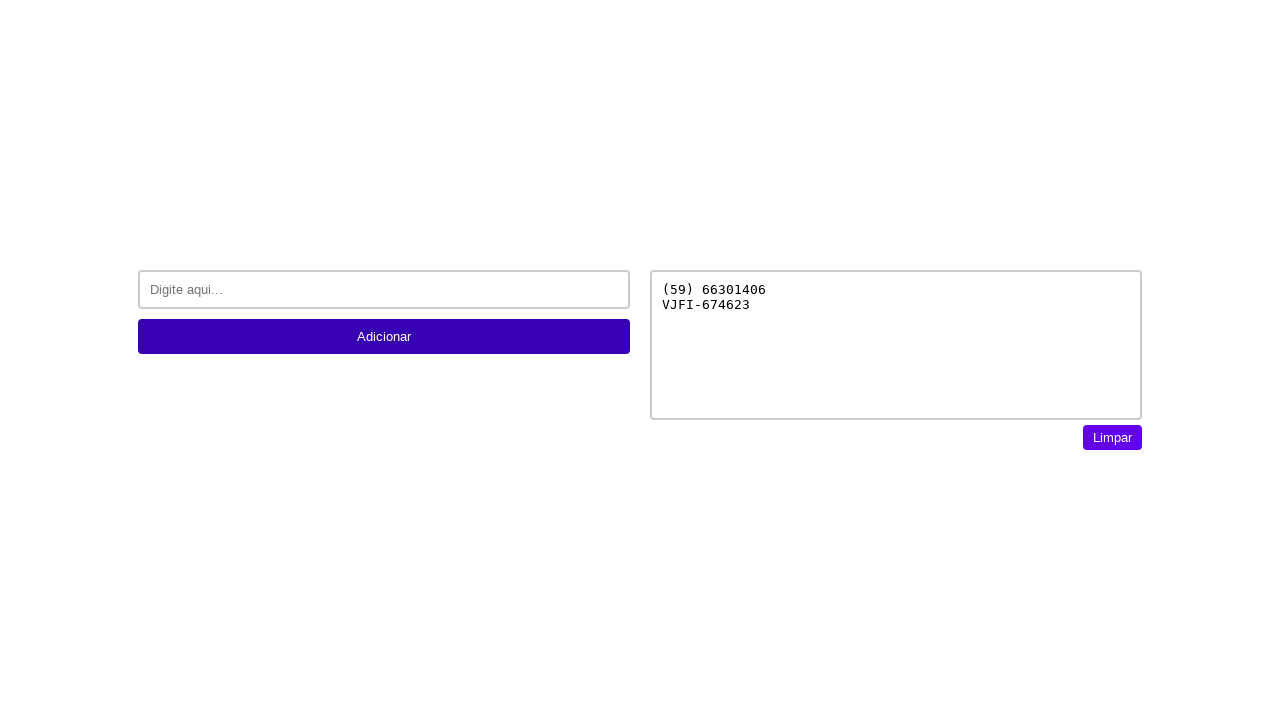

Waited 1 second between entries
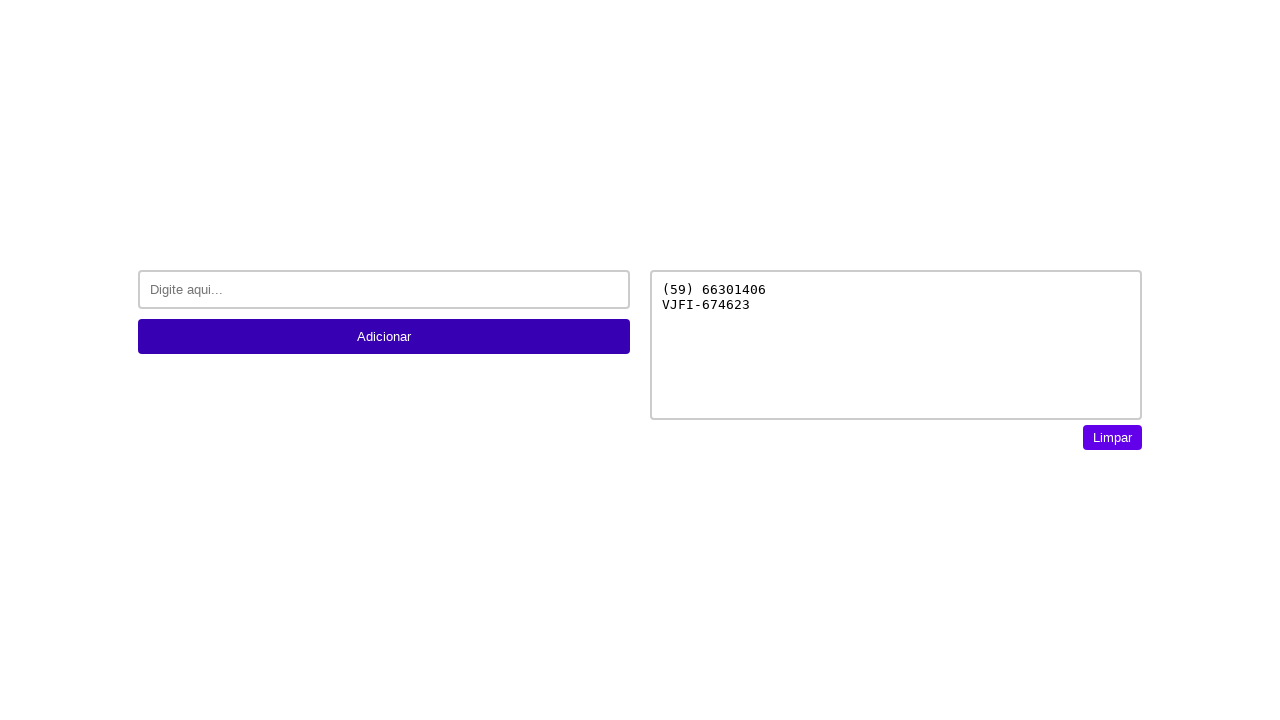

Filled input field with transaction code EIMZ-898724 on #inputText
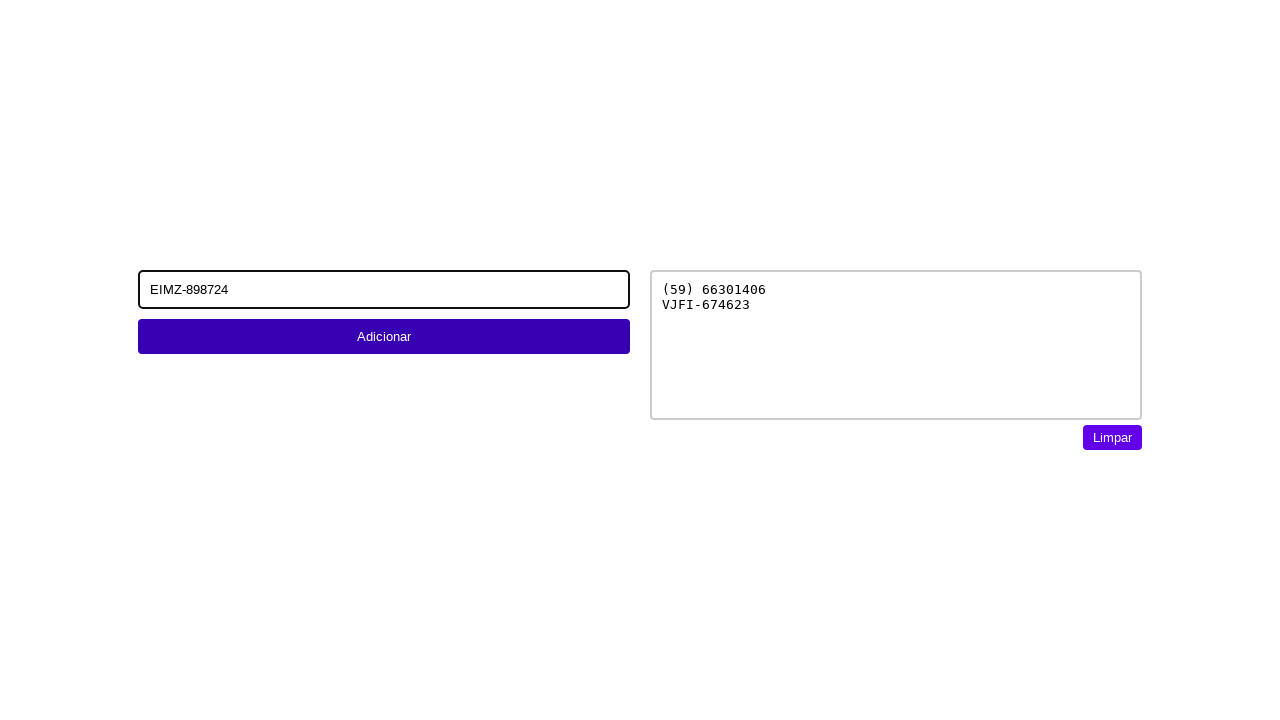

Clicked 'Adicionar' button to add transaction code EIMZ-898724 at (384, 336) on xpath=//button[text()='Adicionar']
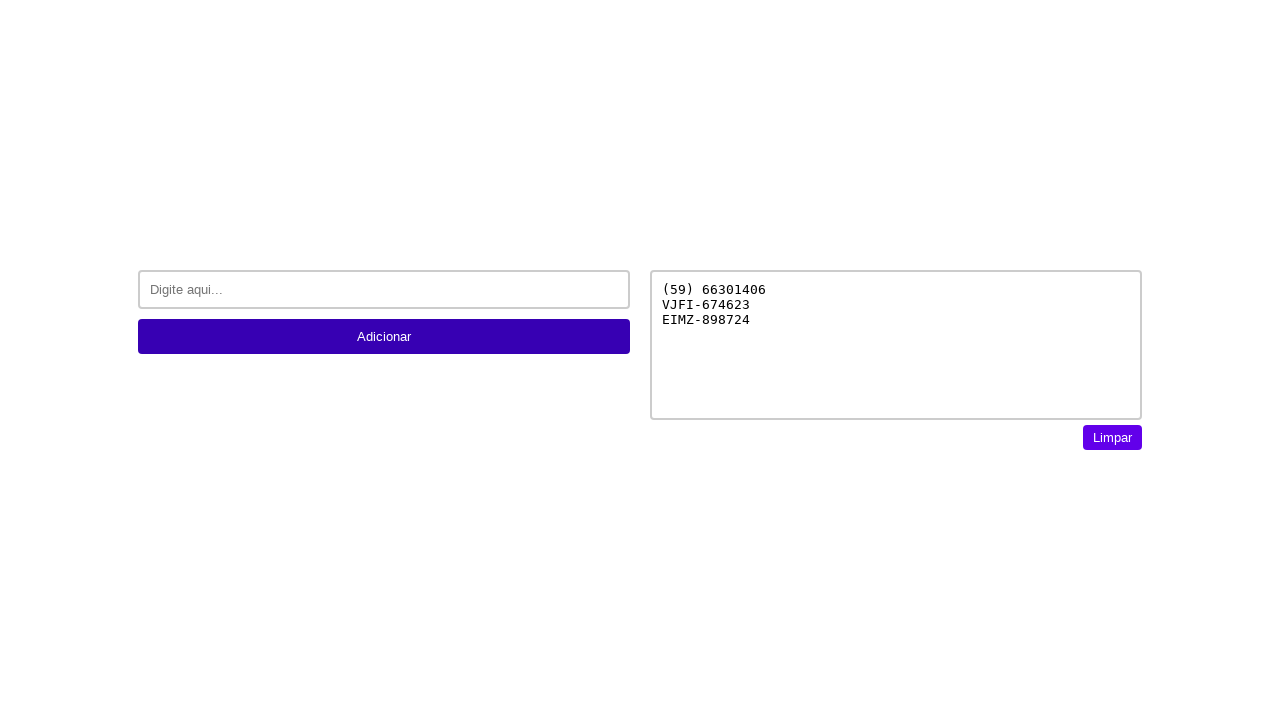

Waited 1 second between entries
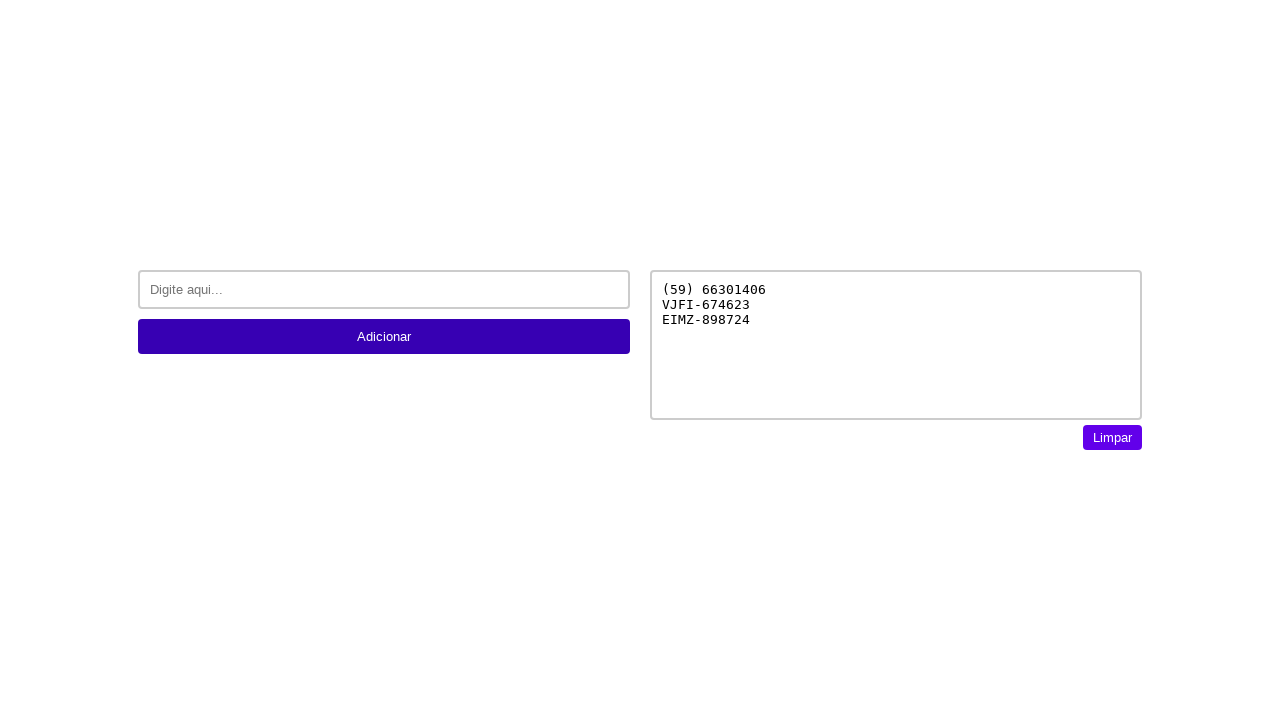

Filled input field with transaction code TSFW-655188 on #inputText
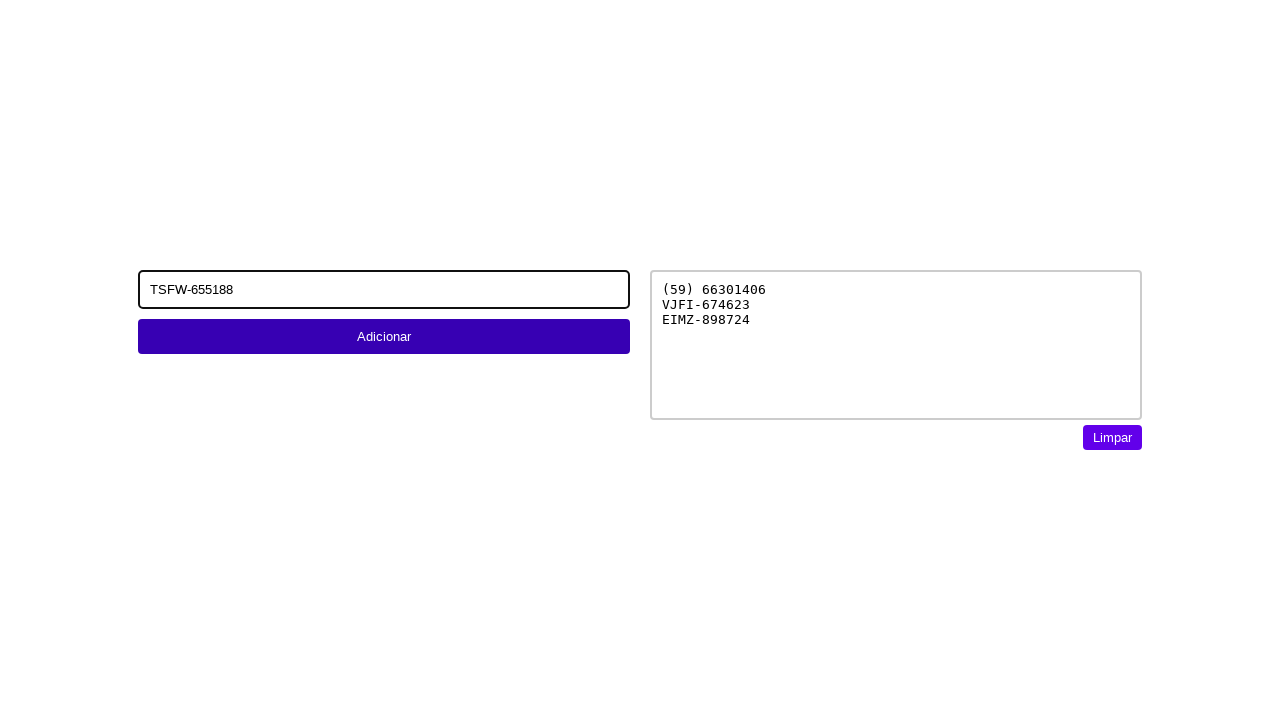

Clicked 'Adicionar' button to add transaction code TSFW-655188 at (384, 336) on xpath=//button[text()='Adicionar']
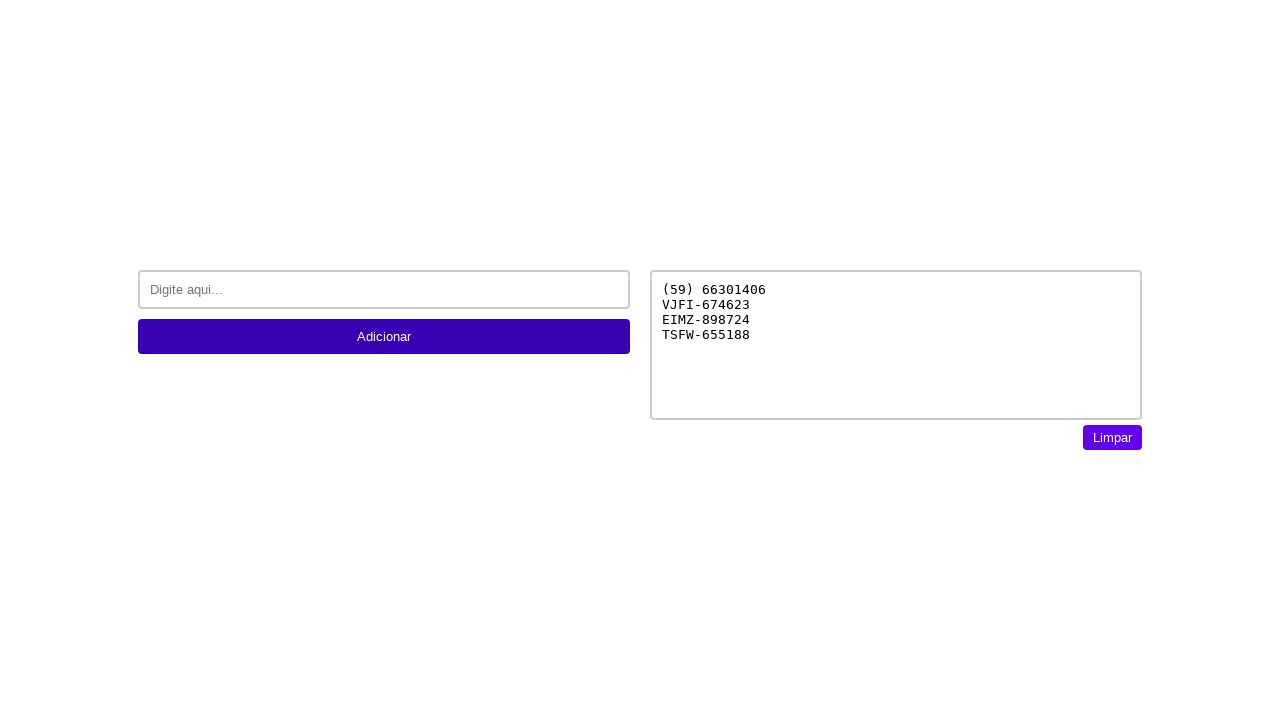

Waited 1 second between entries
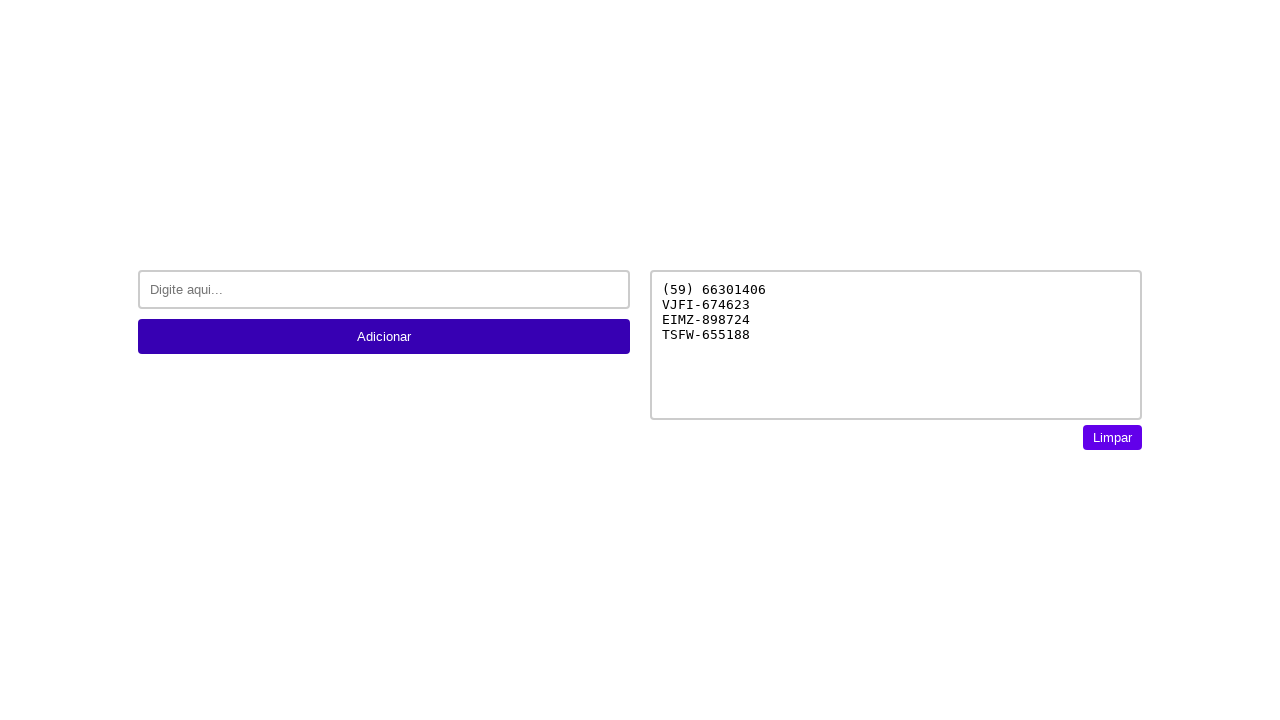

Filled input field with transaction code UTNS-044799 on #inputText
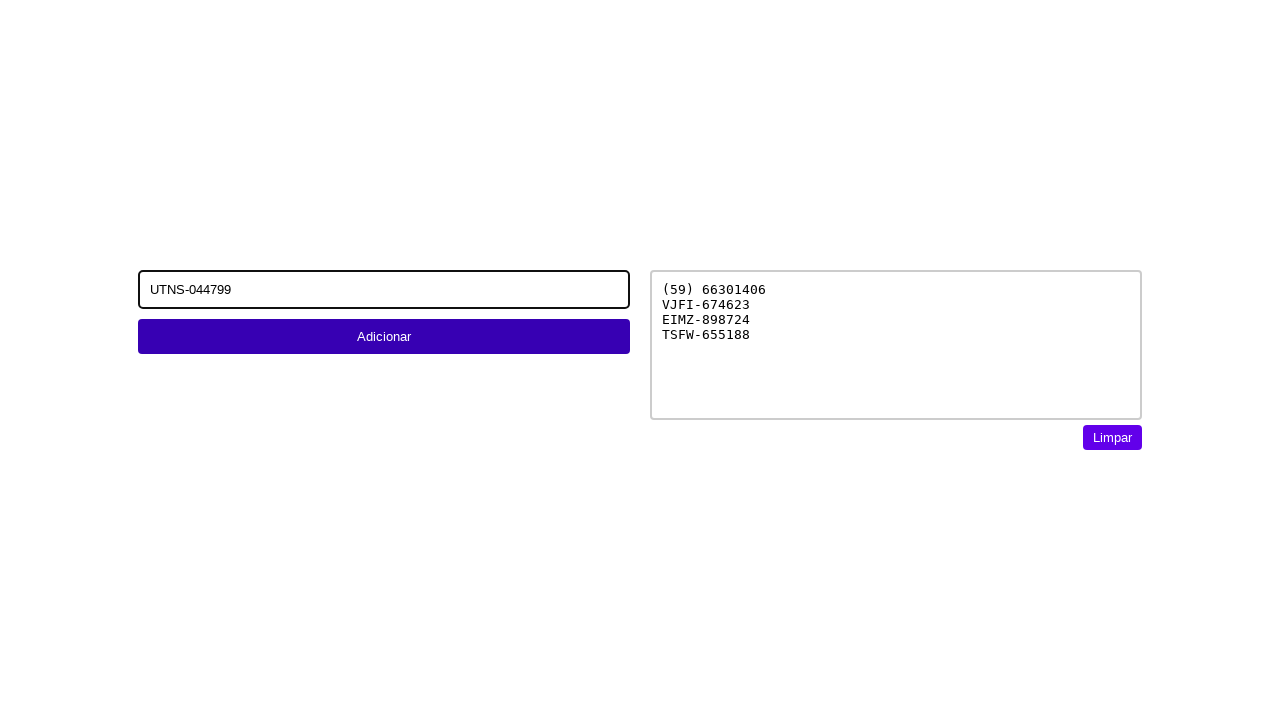

Clicked 'Adicionar' button to add transaction code UTNS-044799 at (384, 336) on xpath=//button[text()='Adicionar']
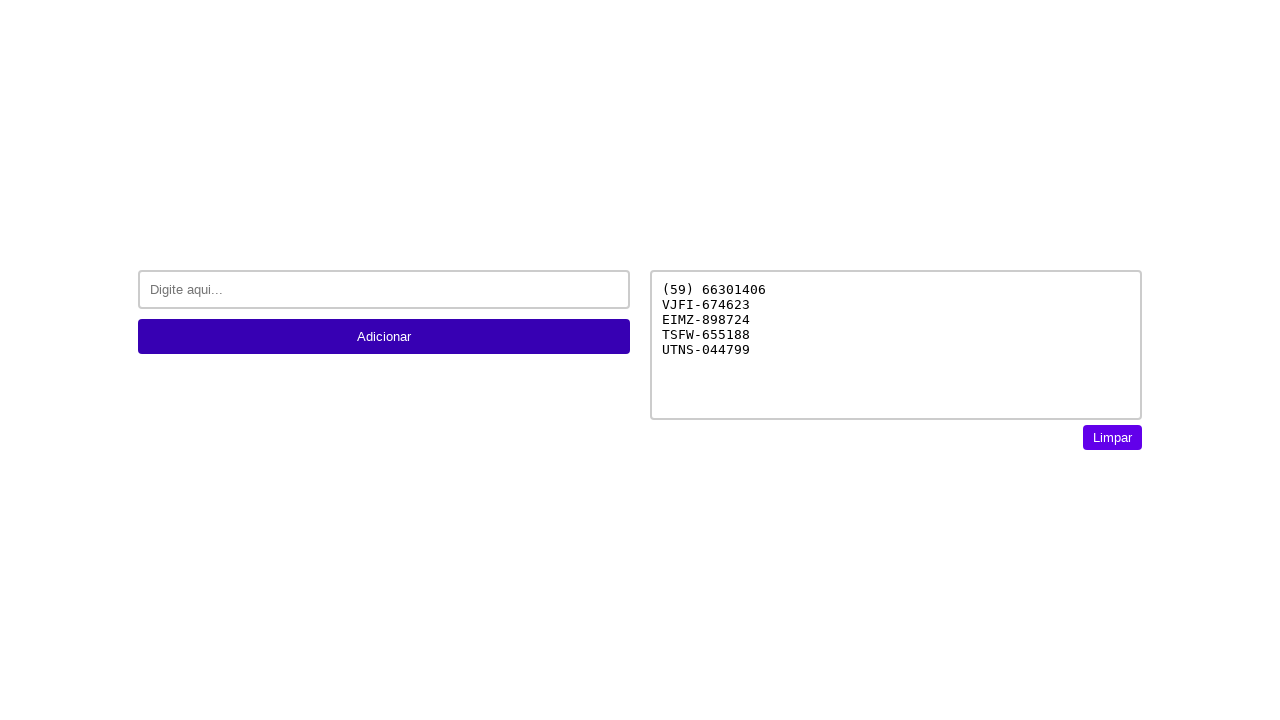

Waited 1 second between entries
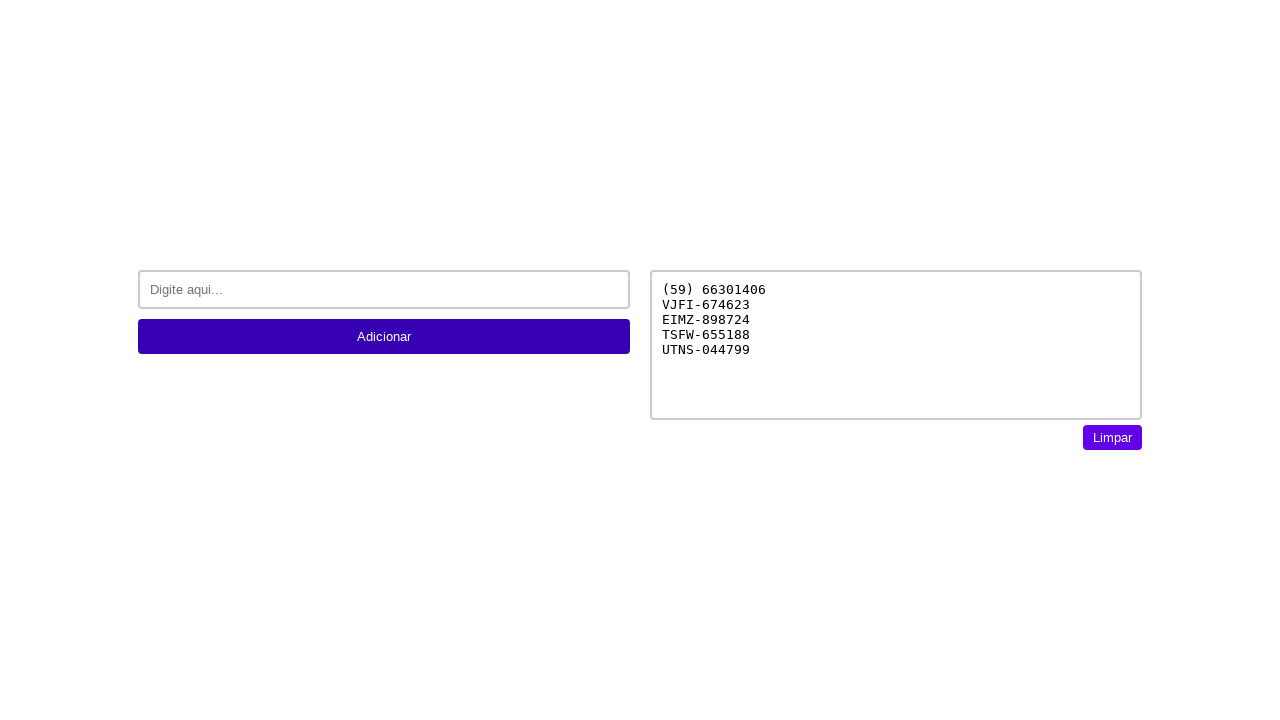

Filled input field with transaction code HHMV-273514 on #inputText
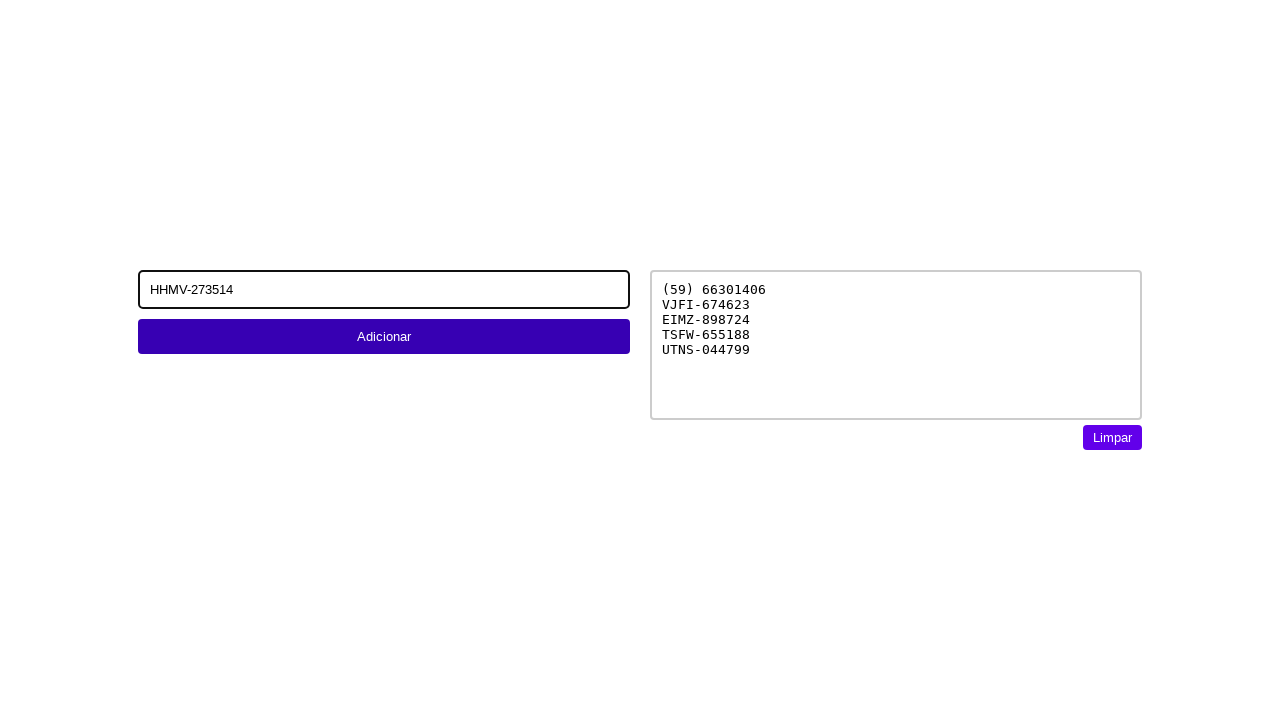

Clicked 'Adicionar' button to add transaction code HHMV-273514 at (384, 336) on xpath=//button[text()='Adicionar']
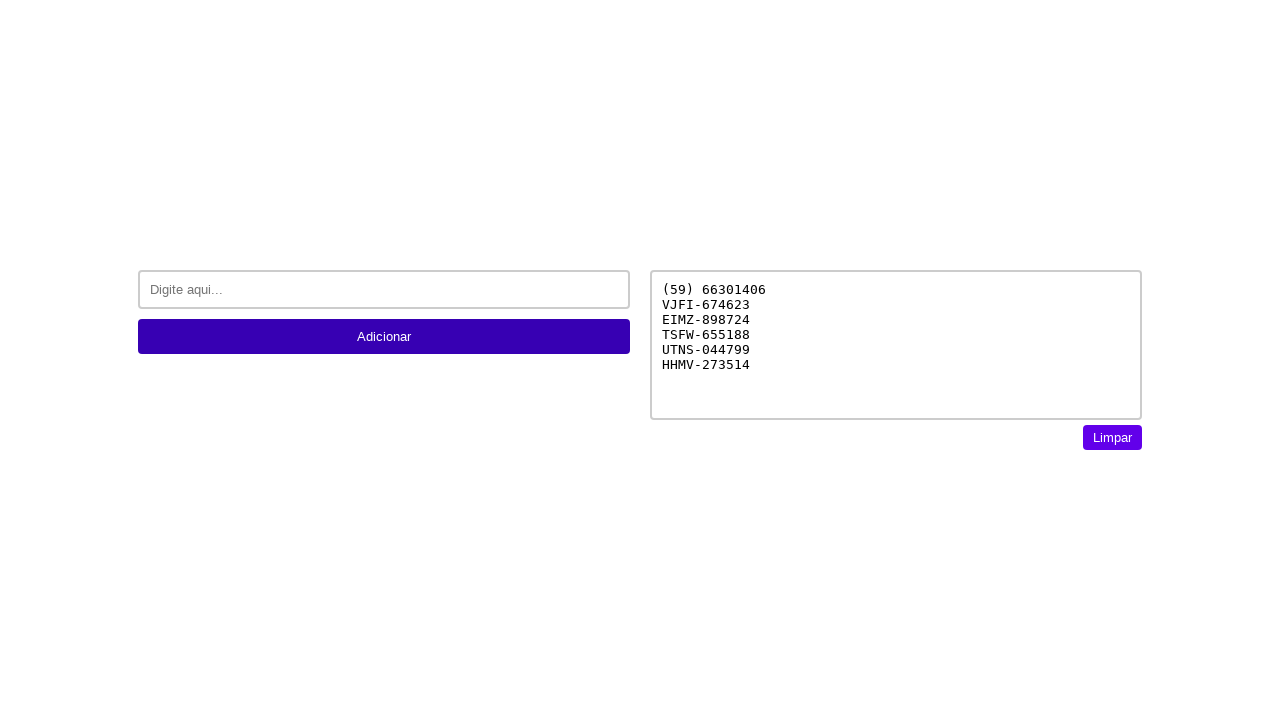

Waited 1 second between entries
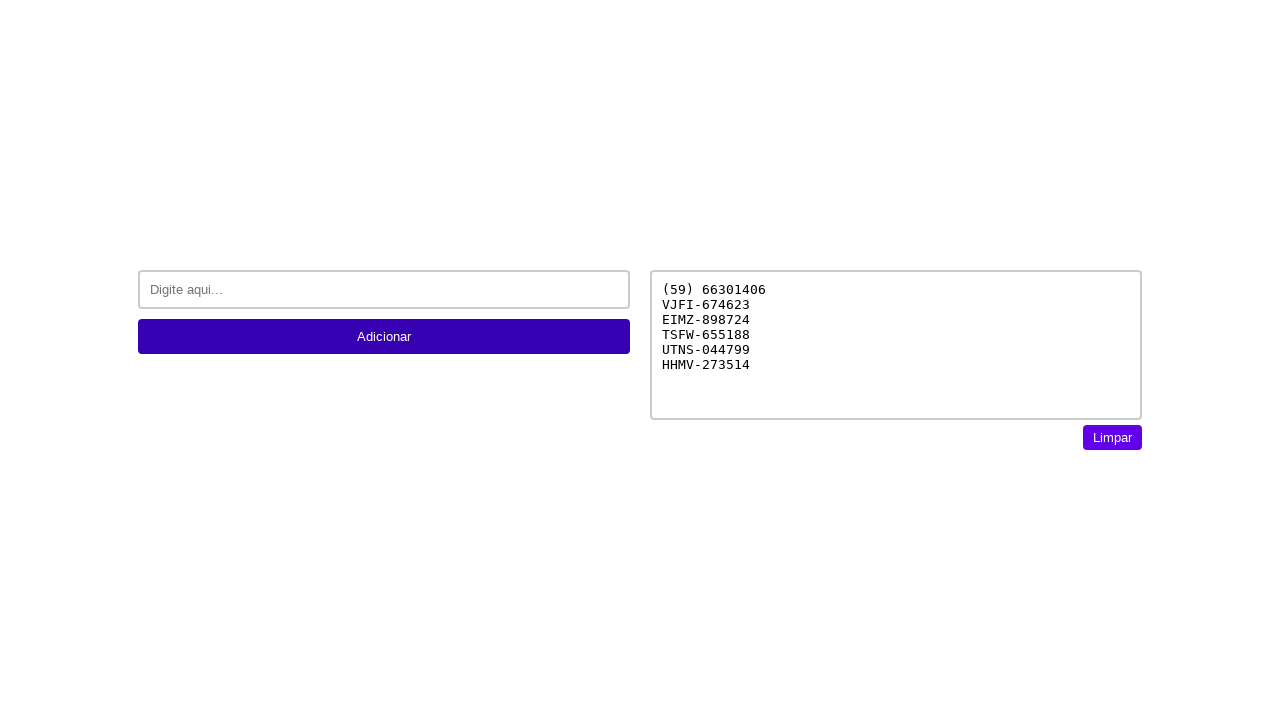

Filled input field with transaction code KEMB-337781 on #inputText
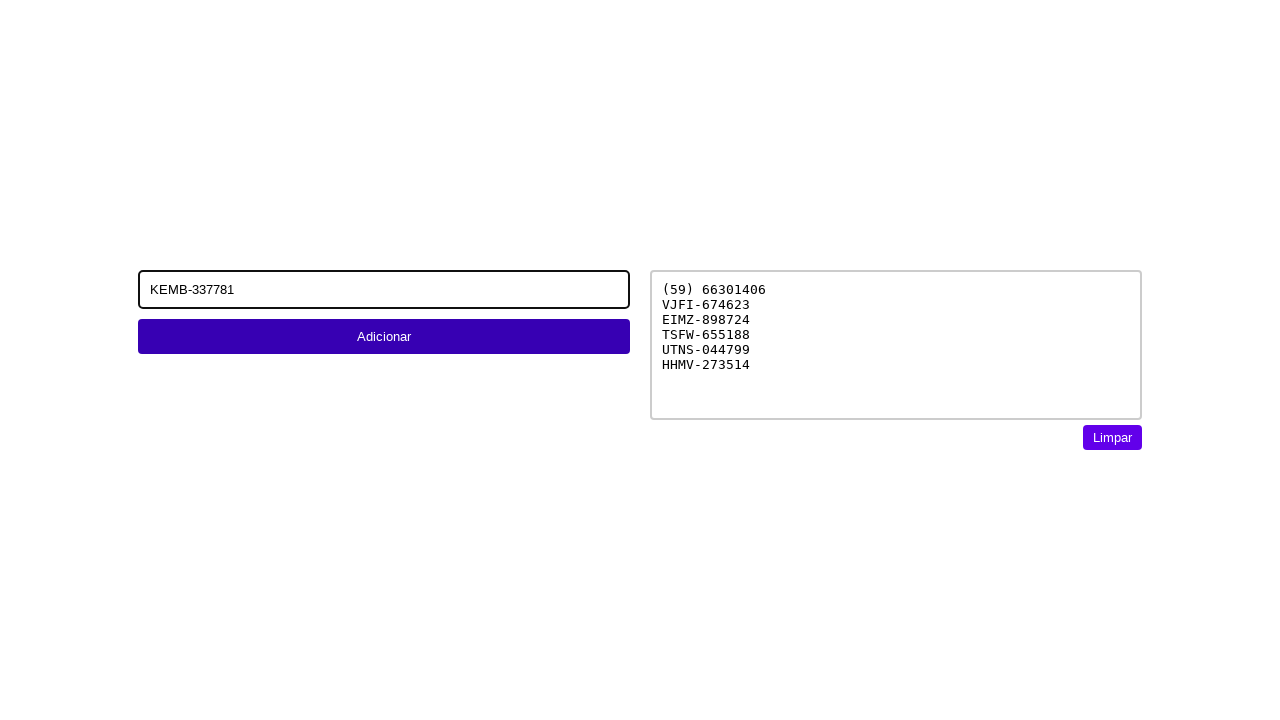

Clicked 'Adicionar' button to add transaction code KEMB-337781 at (384, 336) on xpath=//button[text()='Adicionar']
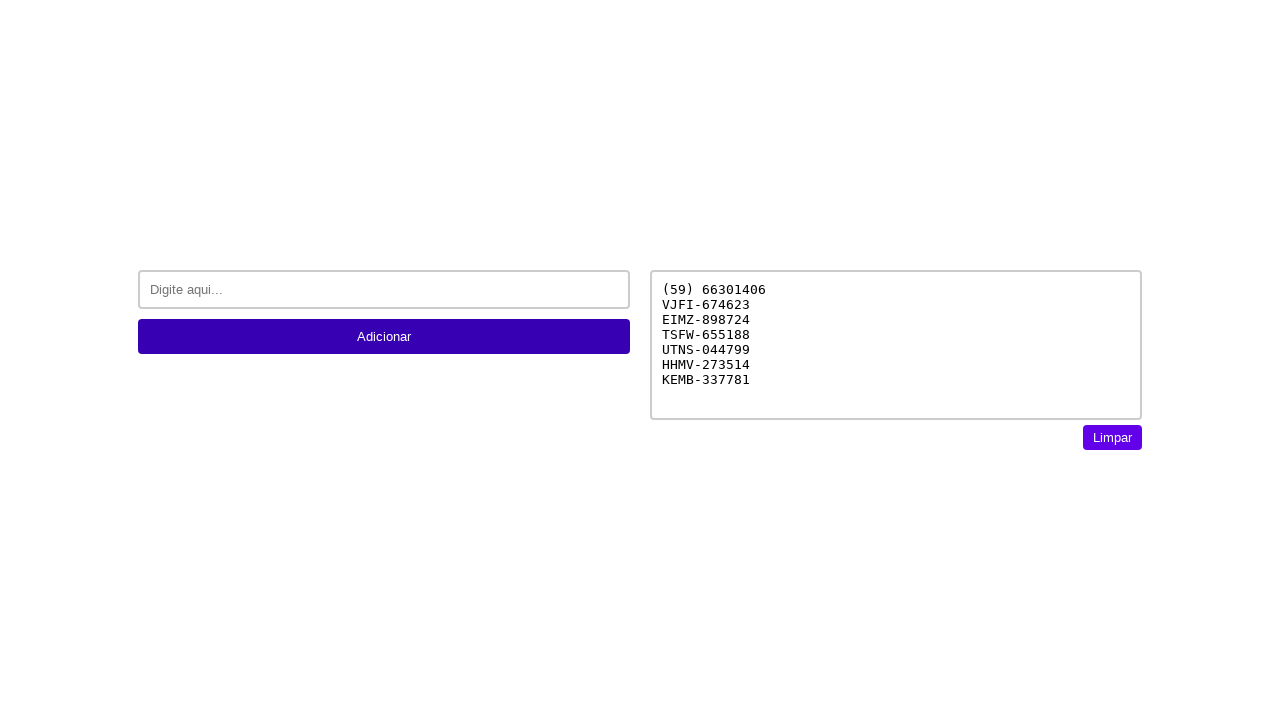

Waited 1 second between entries
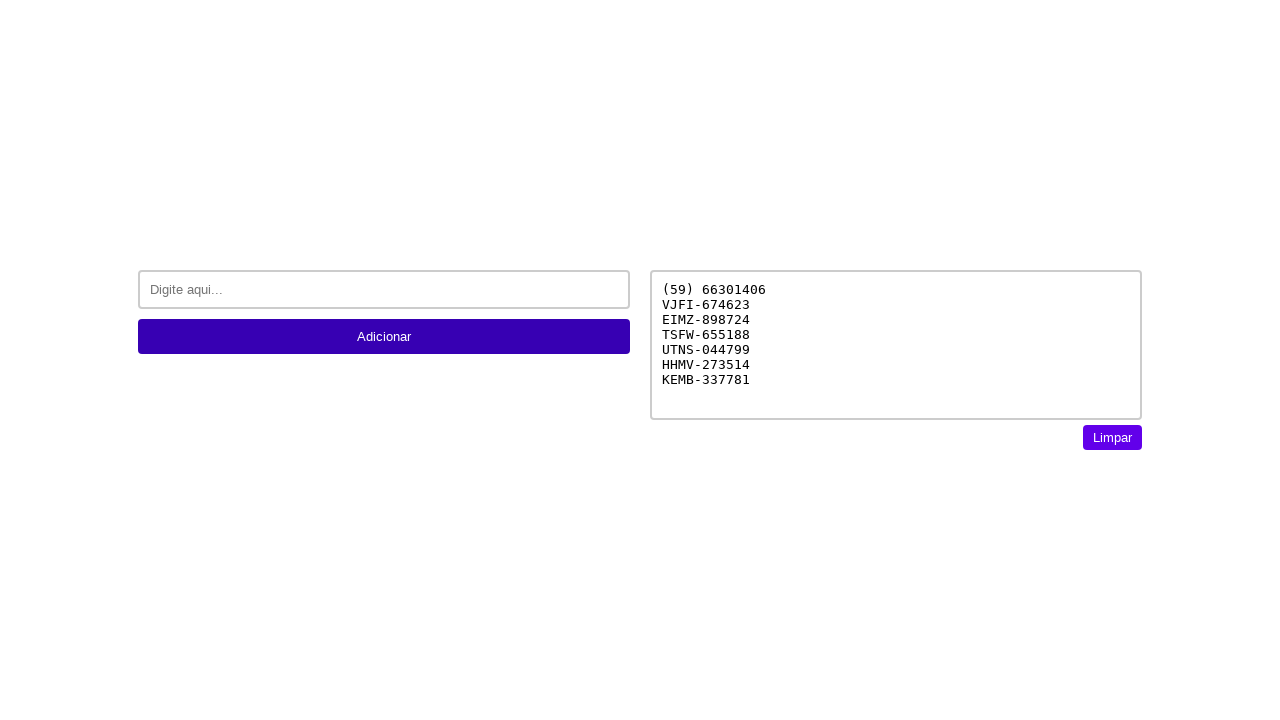

Filled input field with transaction code ZTWI-206815 on #inputText
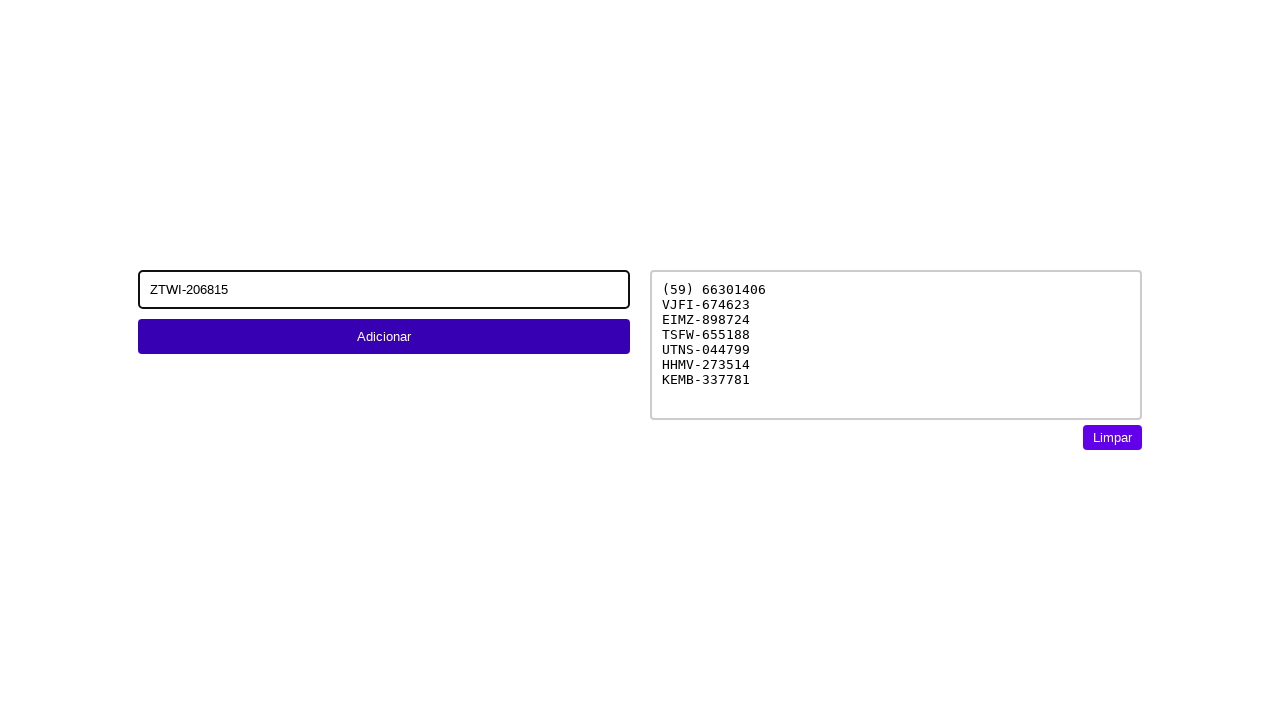

Clicked 'Adicionar' button to add transaction code ZTWI-206815 at (384, 336) on xpath=//button[text()='Adicionar']
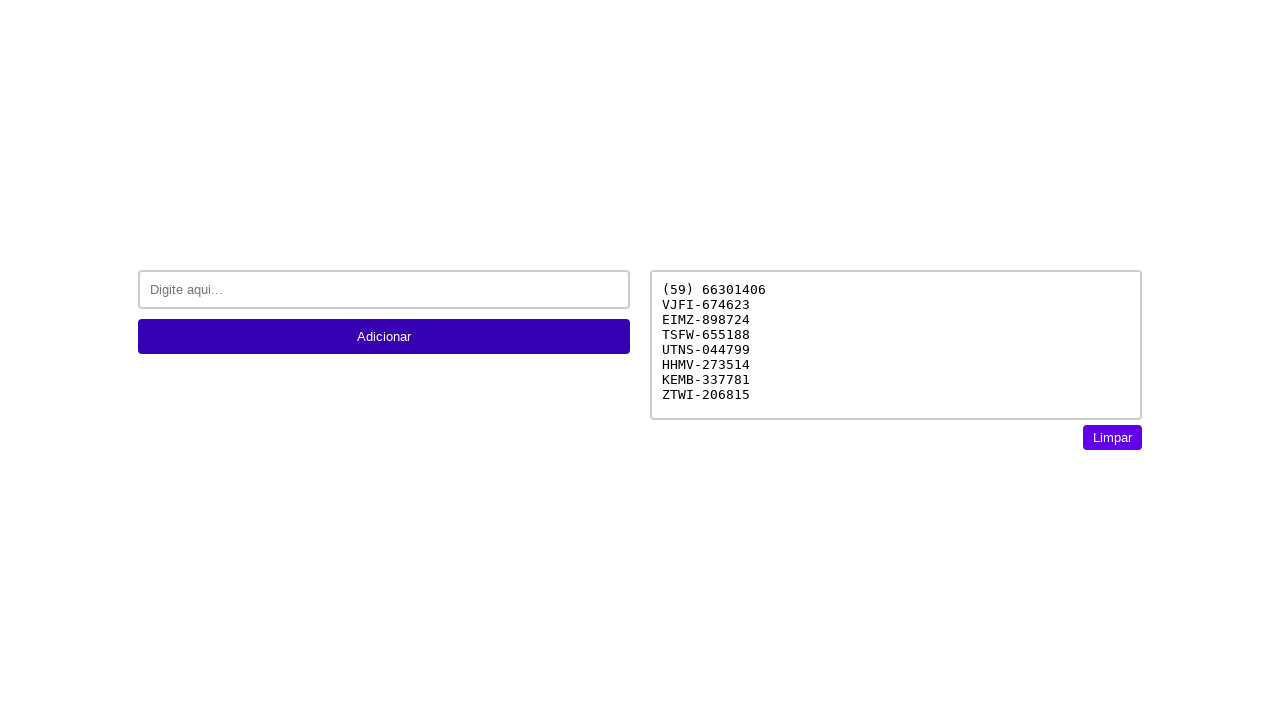

Waited 1 second between entries
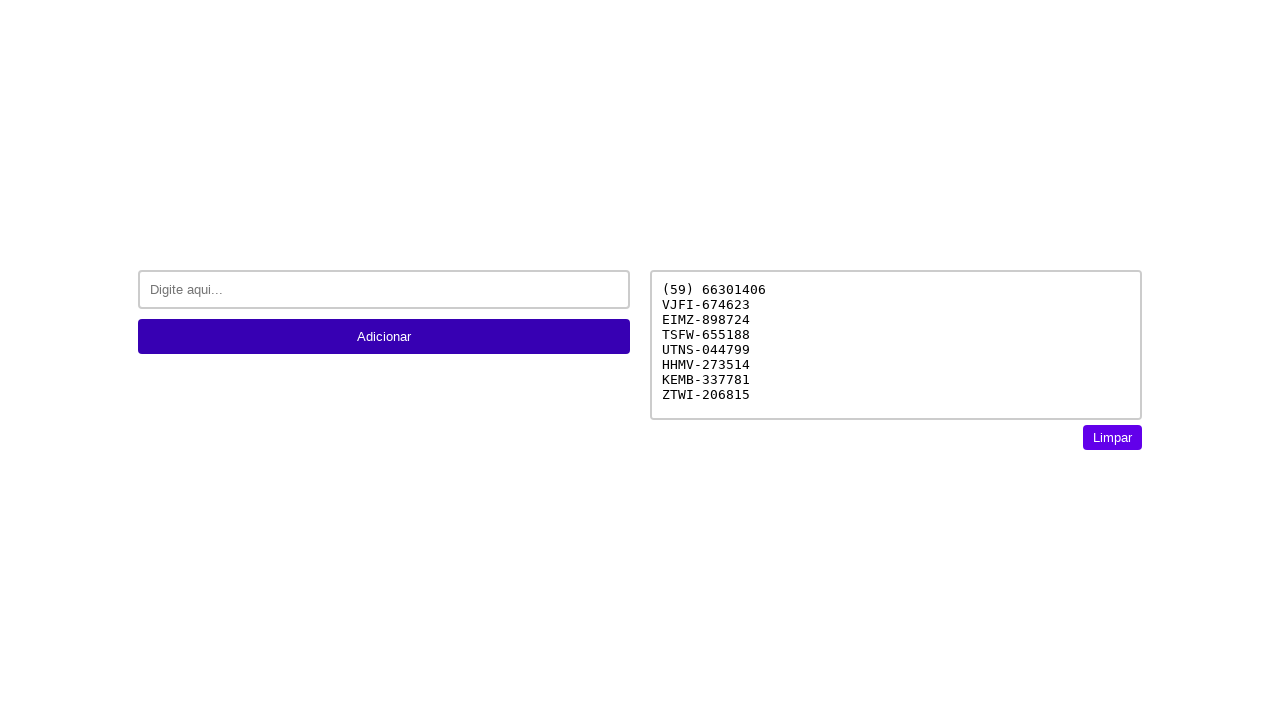

Filled input field with separator '------' on #inputText
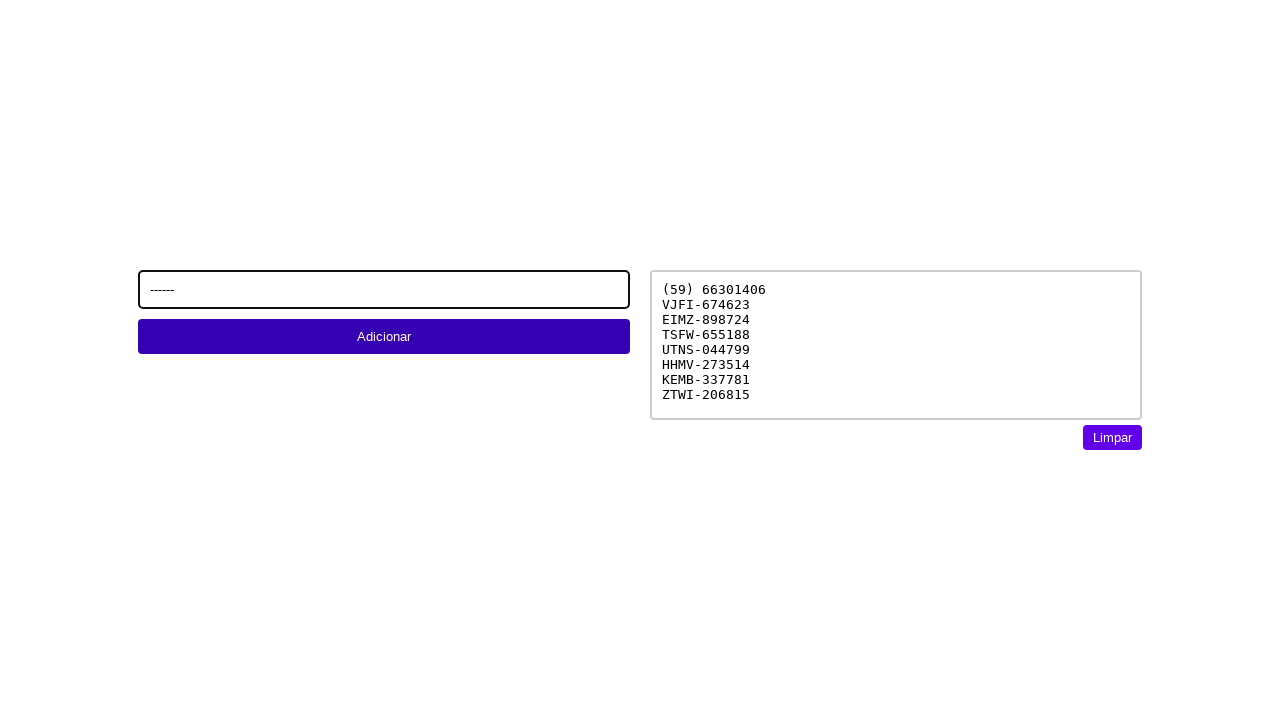

Clicked 'Adicionar' button to add separator at (384, 336) on xpath=//button[text()='Adicionar']
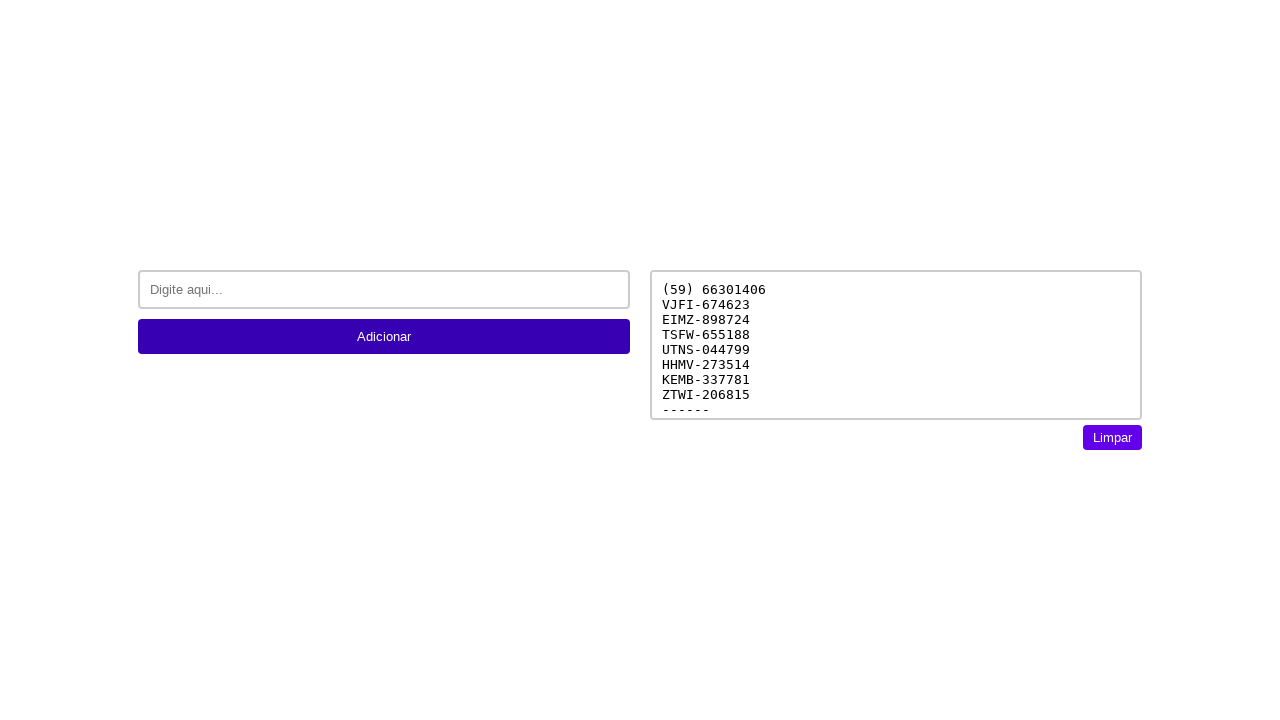

Filled input field with transaction code VJFI-674623 (second pass) on #inputText
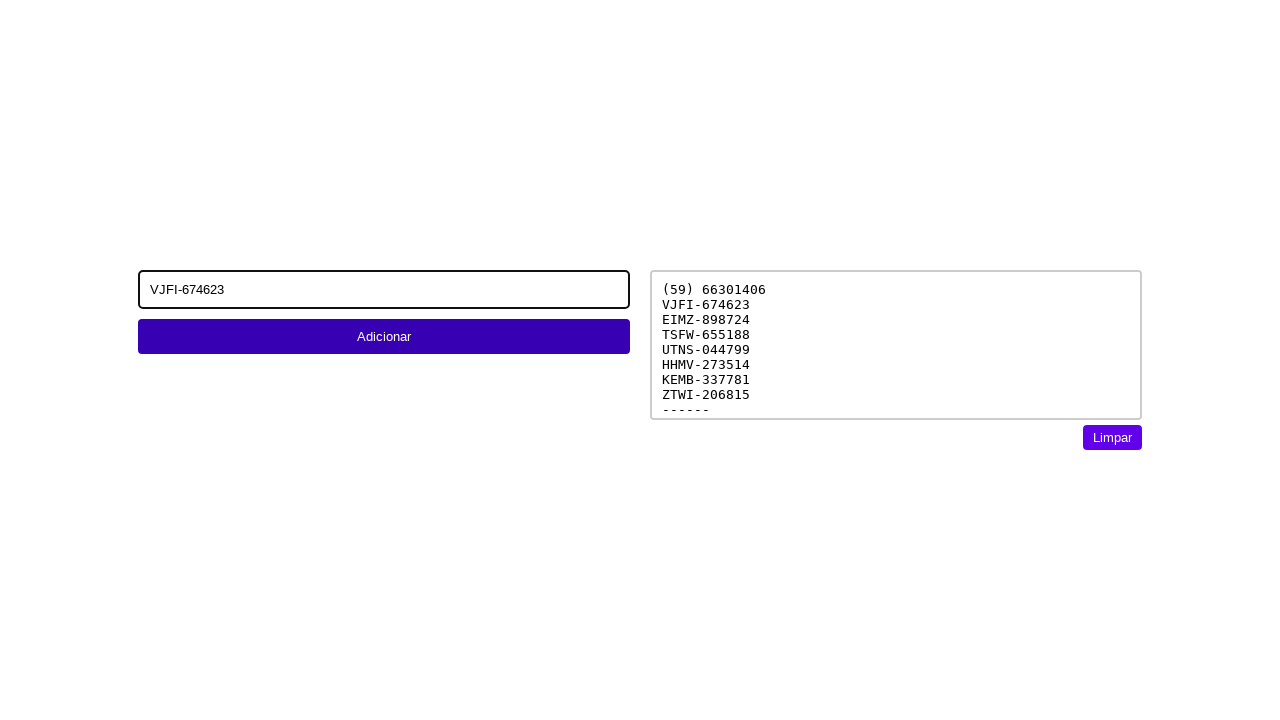

Clicked 'Adicionar' button to add transaction code VJFI-674623 (second pass) at (384, 336) on xpath=//button[text()='Adicionar']
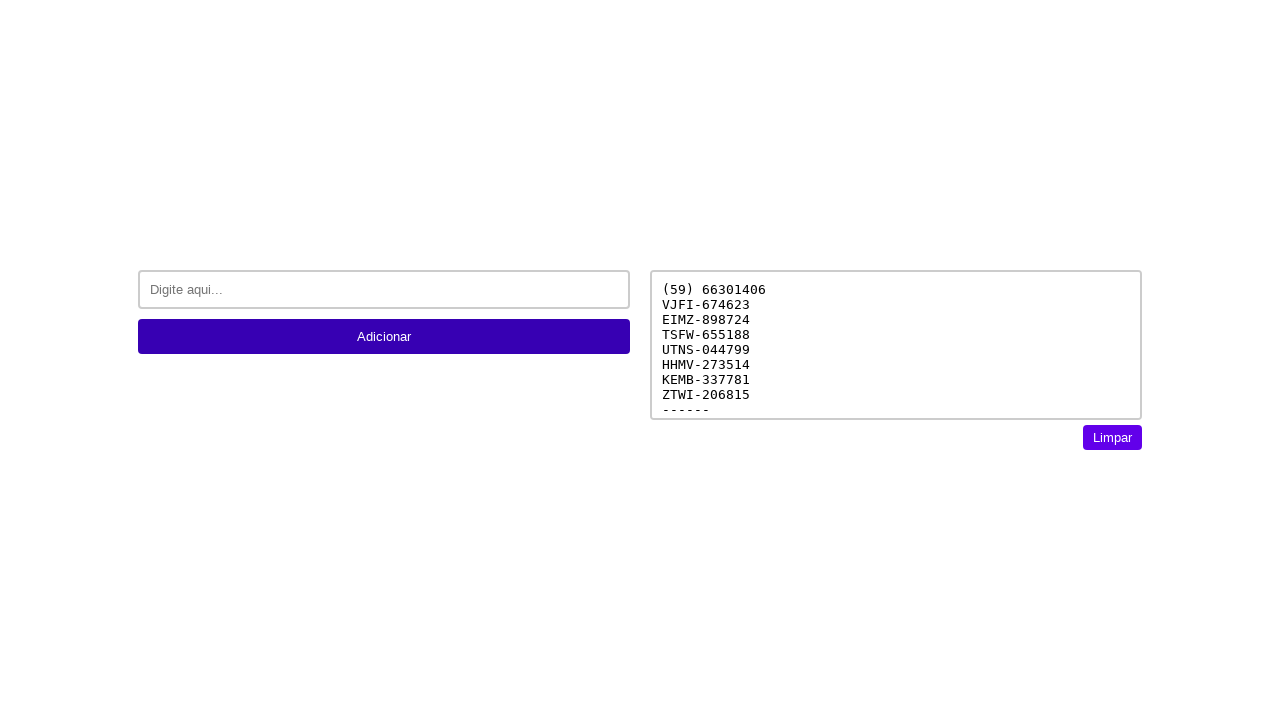

Waited 1 second between entries
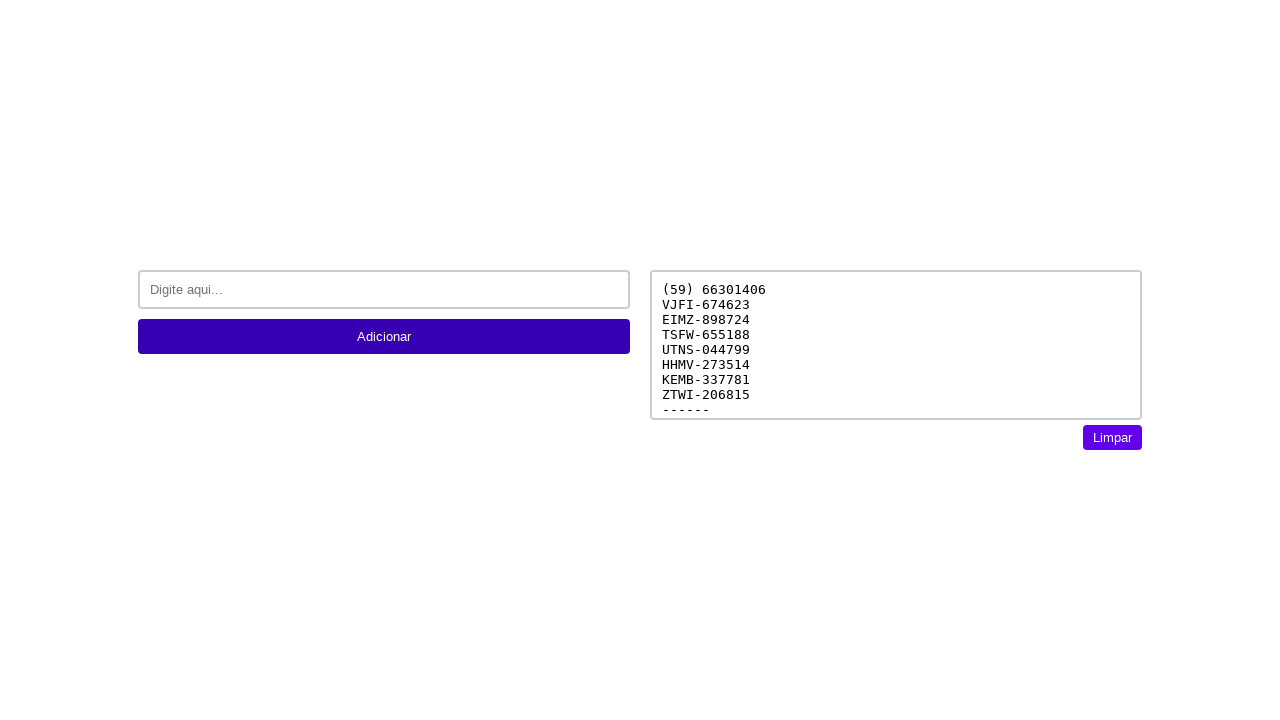

Filled input field with transaction code EIMZ-898724 (second pass) on #inputText
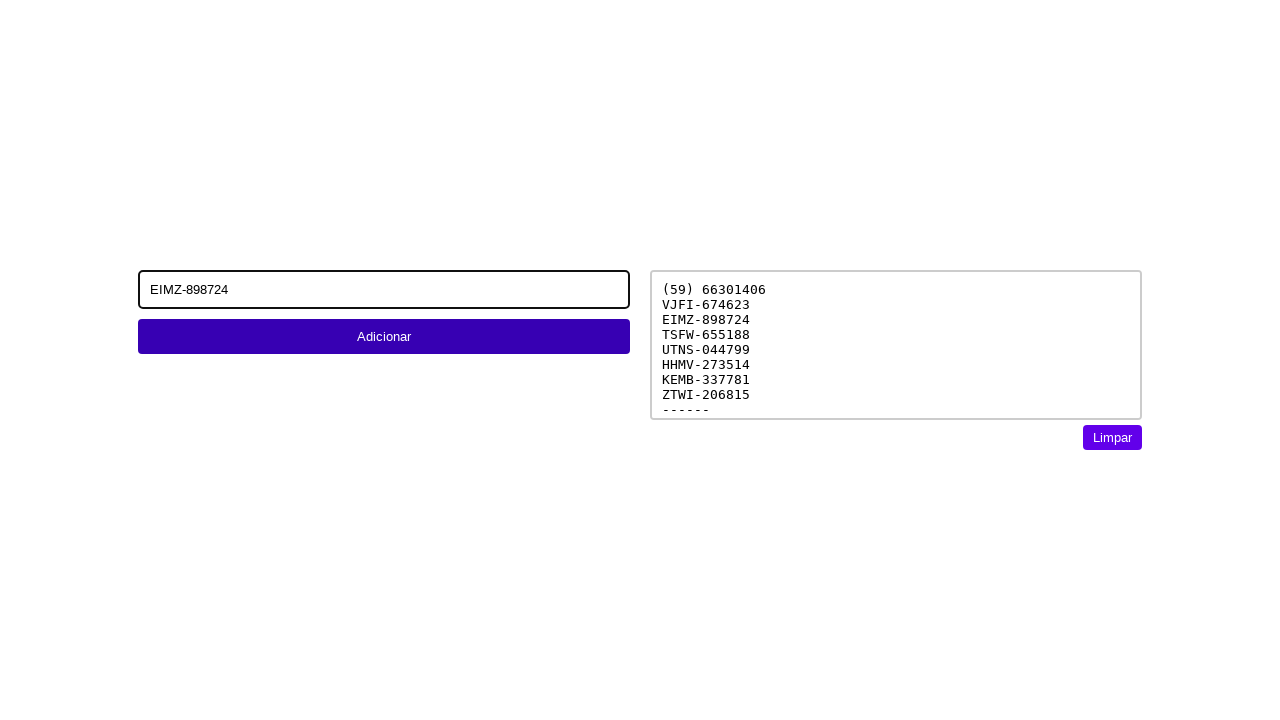

Clicked 'Adicionar' button to add transaction code EIMZ-898724 (second pass) at (384, 336) on xpath=//button[text()='Adicionar']
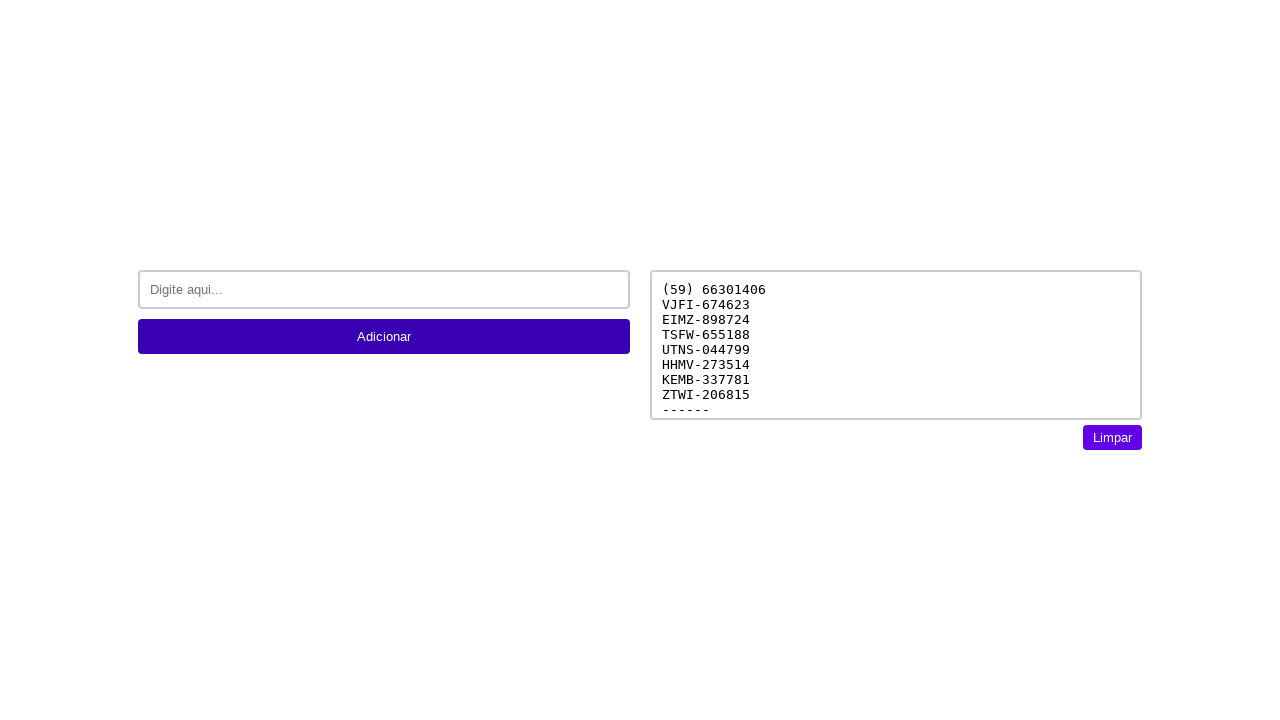

Waited 1 second between entries
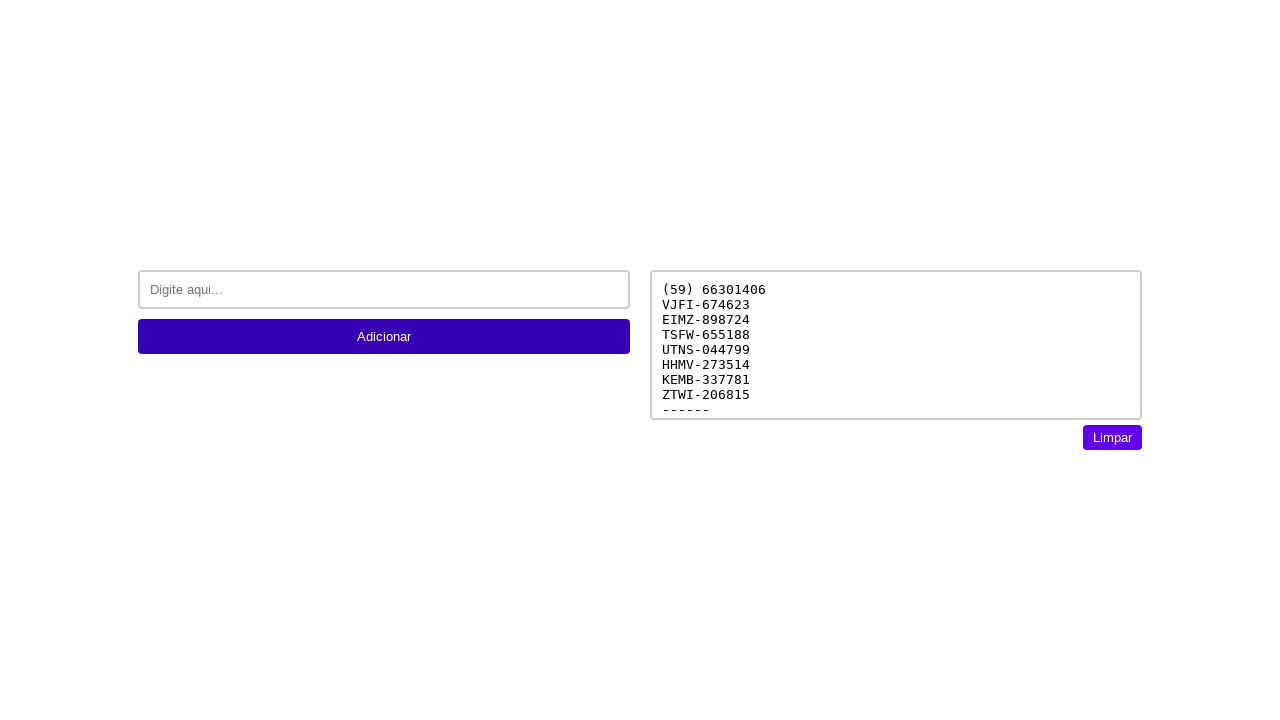

Filled input field with transaction code TSFW-655188 (second pass) on #inputText
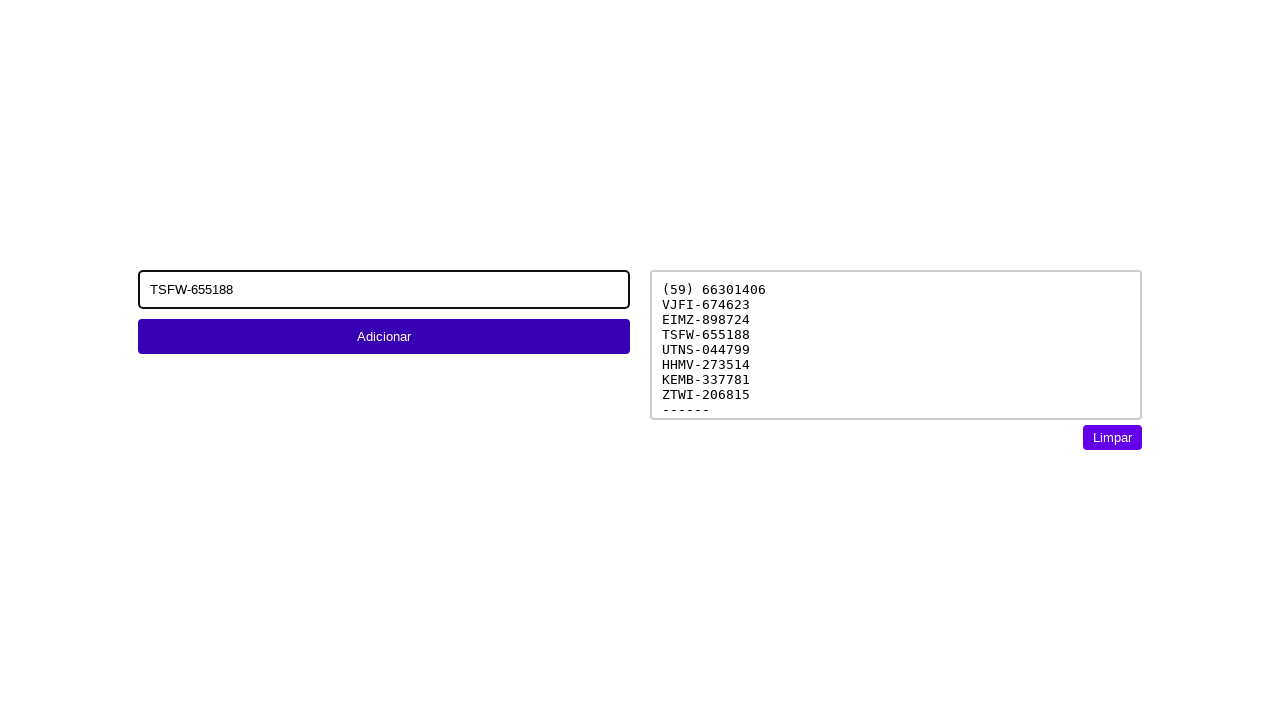

Clicked 'Adicionar' button to add transaction code TSFW-655188 (second pass) at (384, 336) on xpath=//button[text()='Adicionar']
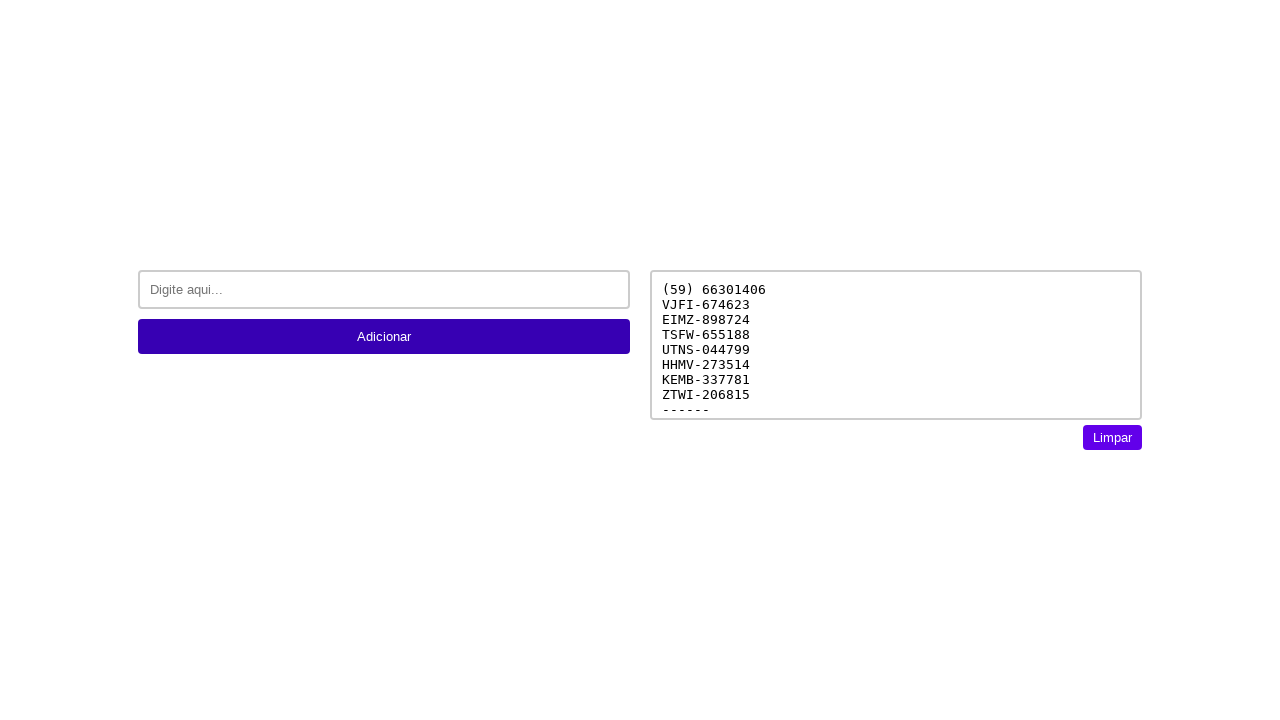

Waited 1 second between entries
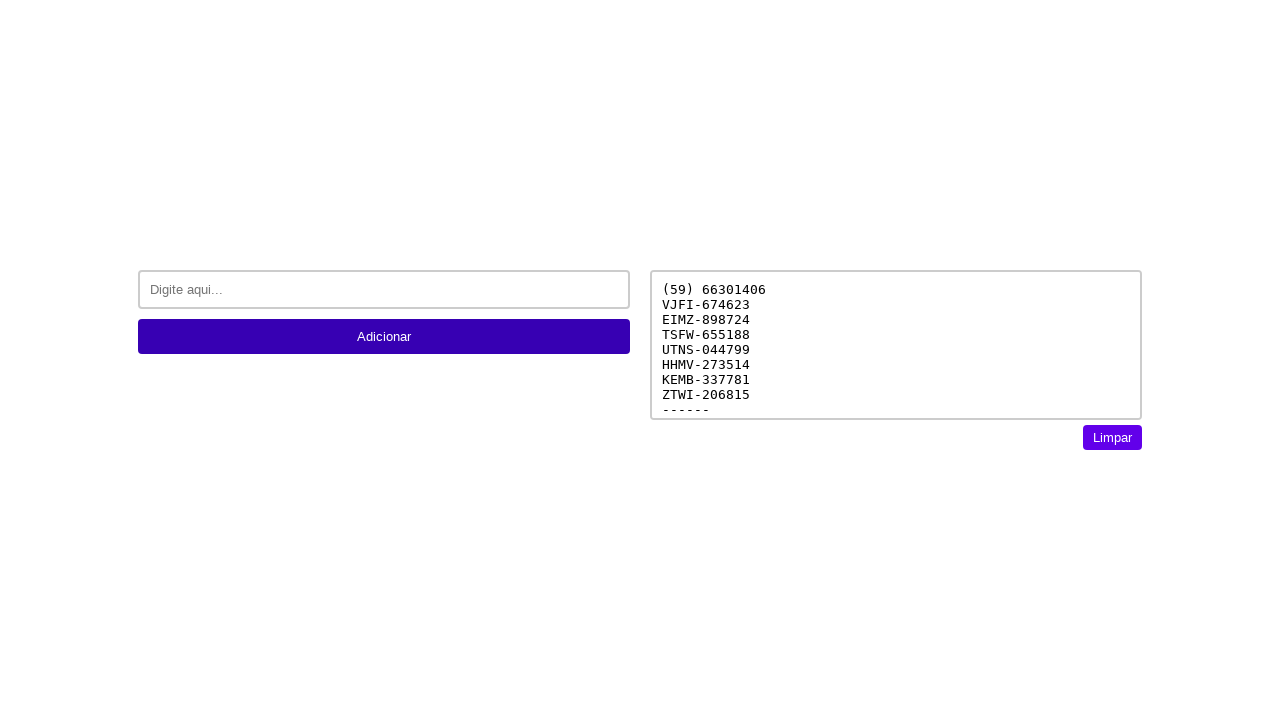

Filled input field with transaction code UTNS-044799 (second pass) on #inputText
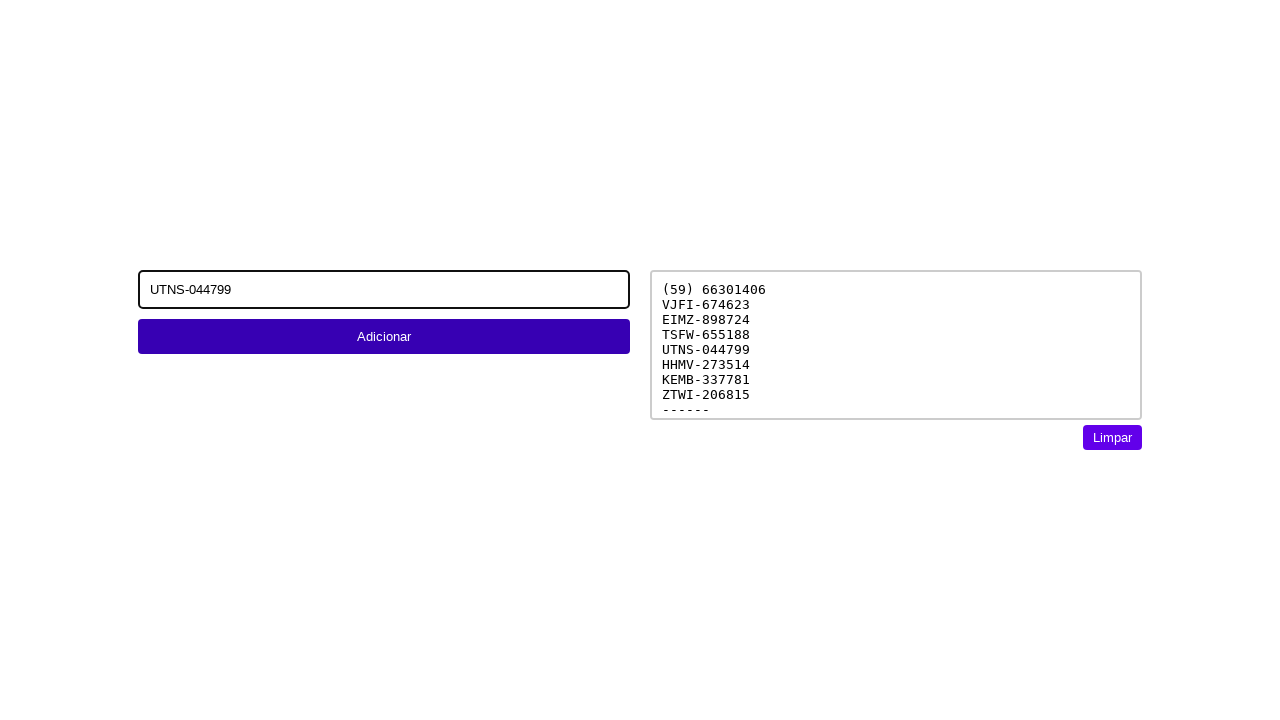

Clicked 'Adicionar' button to add transaction code UTNS-044799 (second pass) at (384, 336) on xpath=//button[text()='Adicionar']
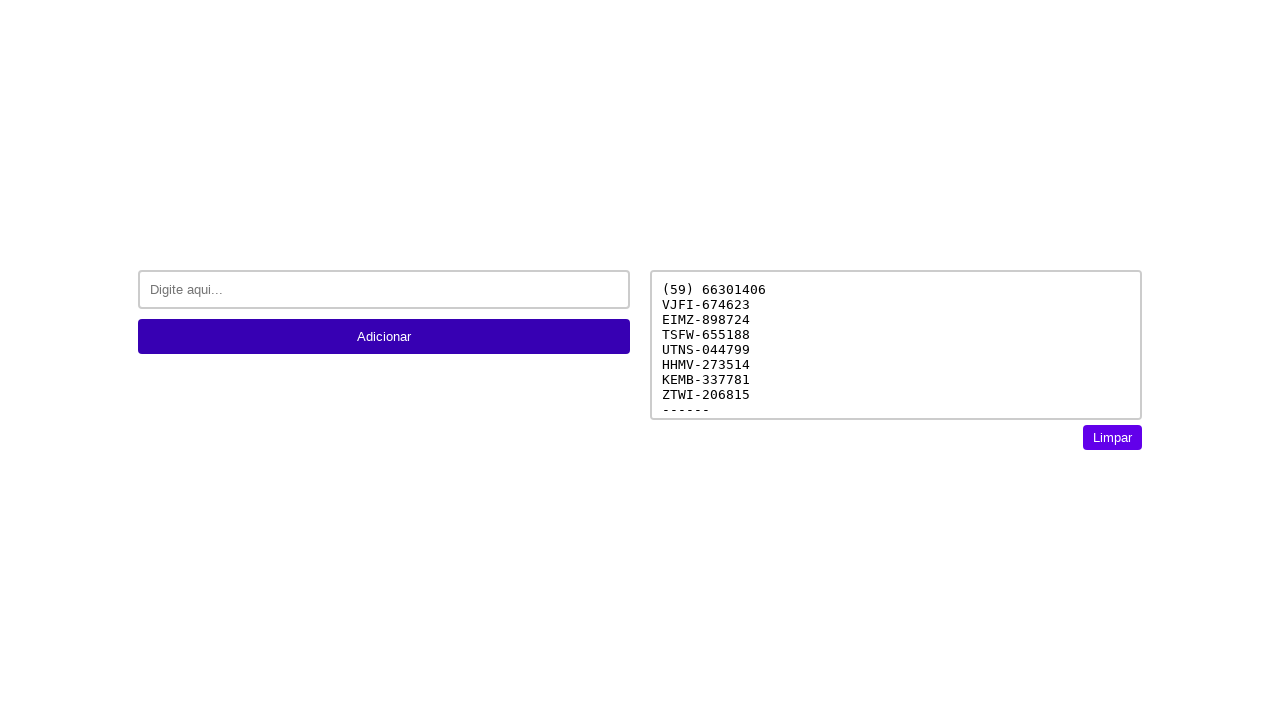

Waited 1 second between entries
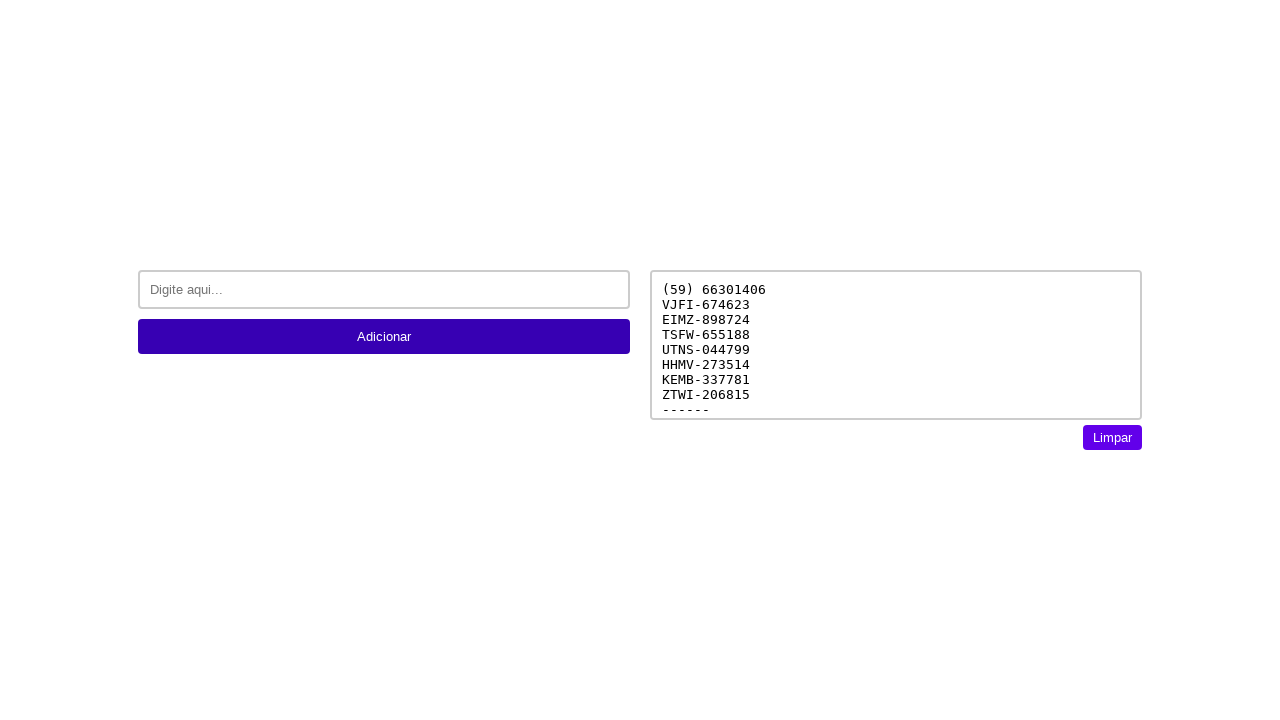

Filled input field with transaction code HHMV-273514 (second pass) on #inputText
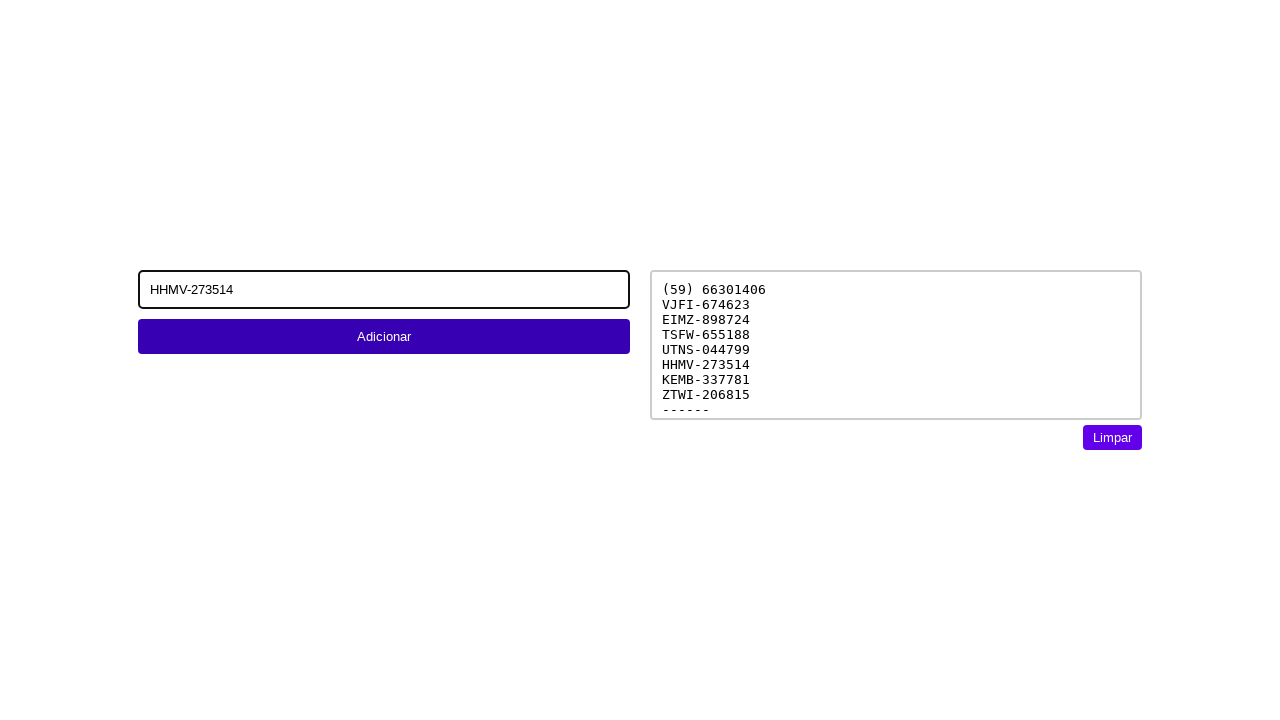

Clicked 'Adicionar' button to add transaction code HHMV-273514 (second pass) at (384, 336) on xpath=//button[text()='Adicionar']
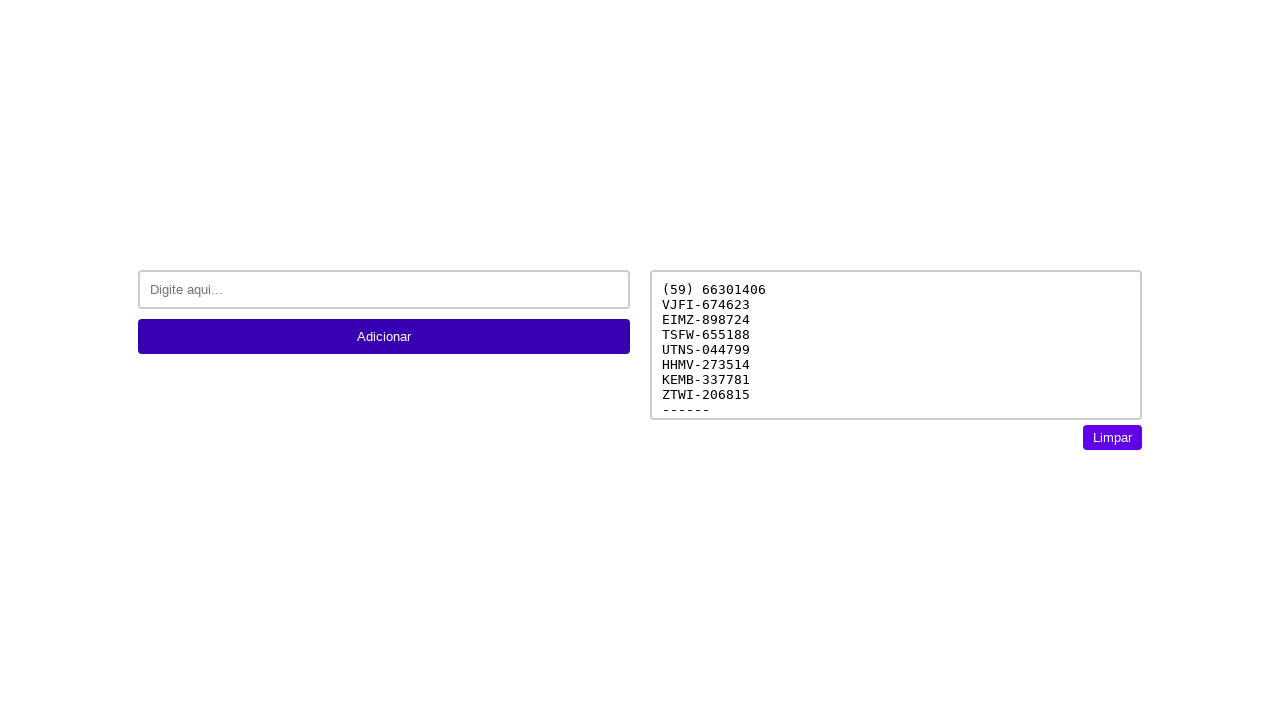

Waited 1 second between entries
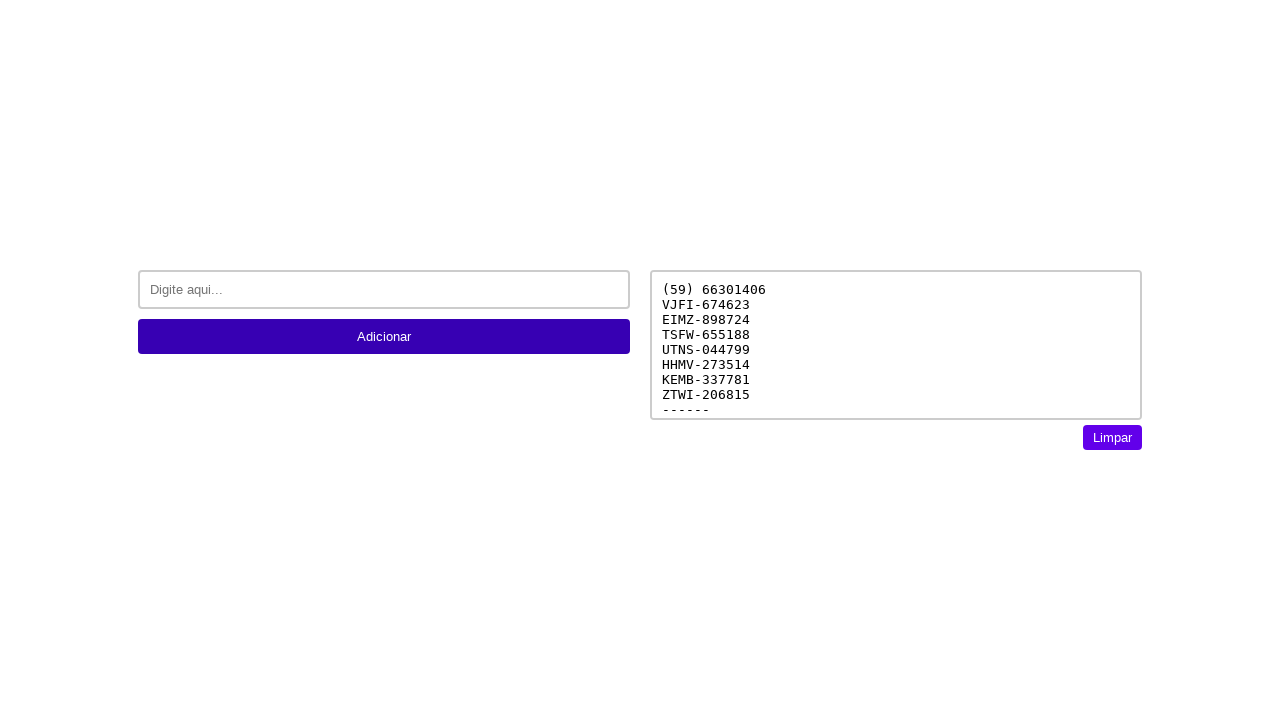

Filled input field with transaction code KEMB-337781 (second pass) on #inputText
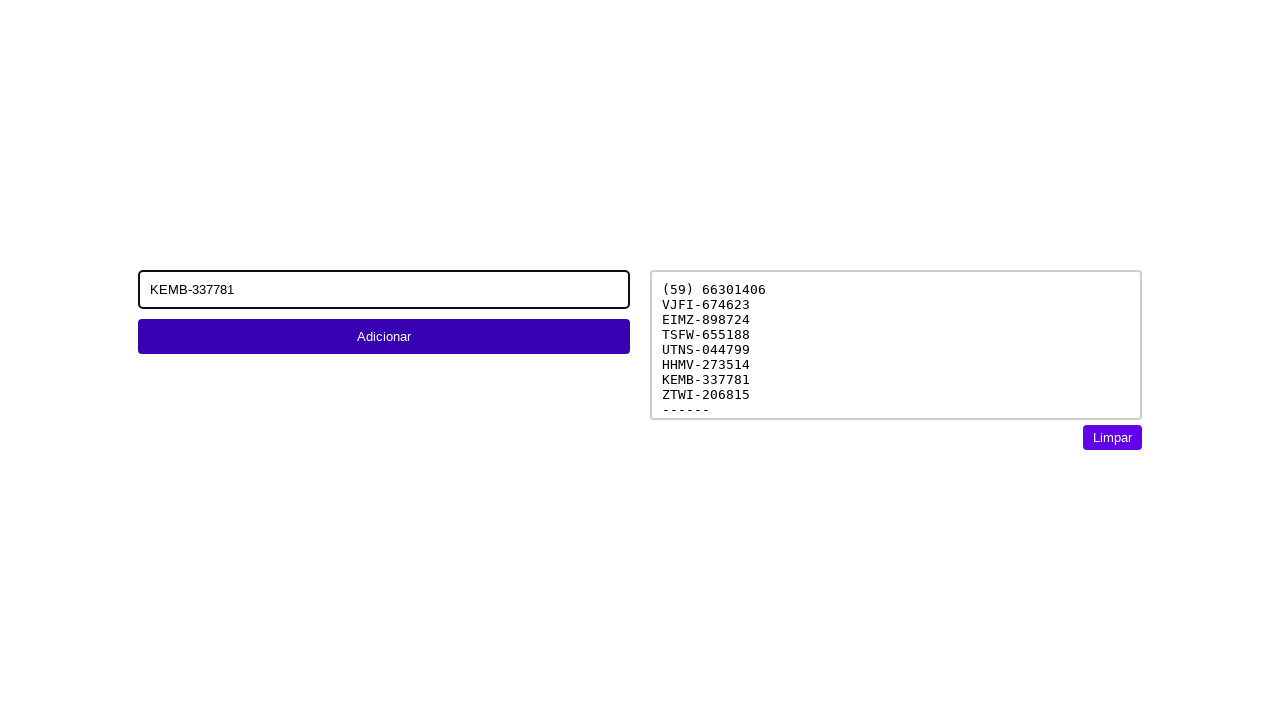

Clicked 'Adicionar' button to add transaction code KEMB-337781 (second pass) at (384, 336) on xpath=//button[text()='Adicionar']
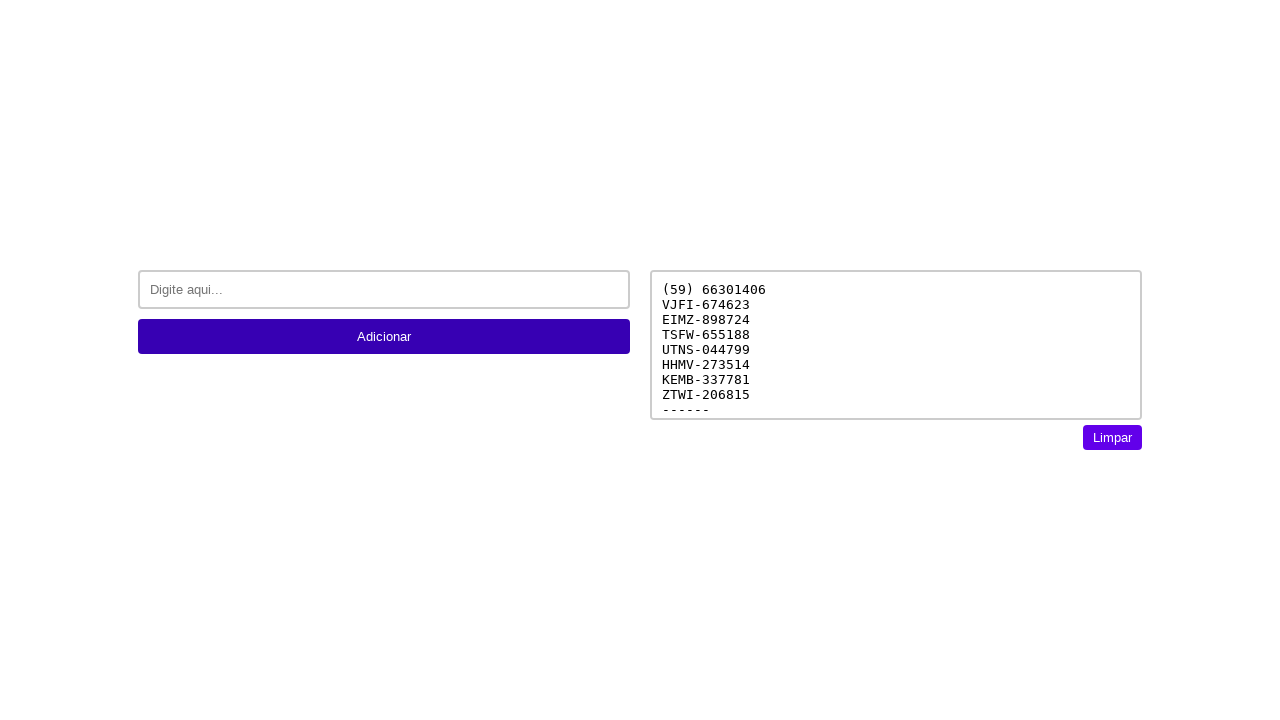

Waited 1 second between entries
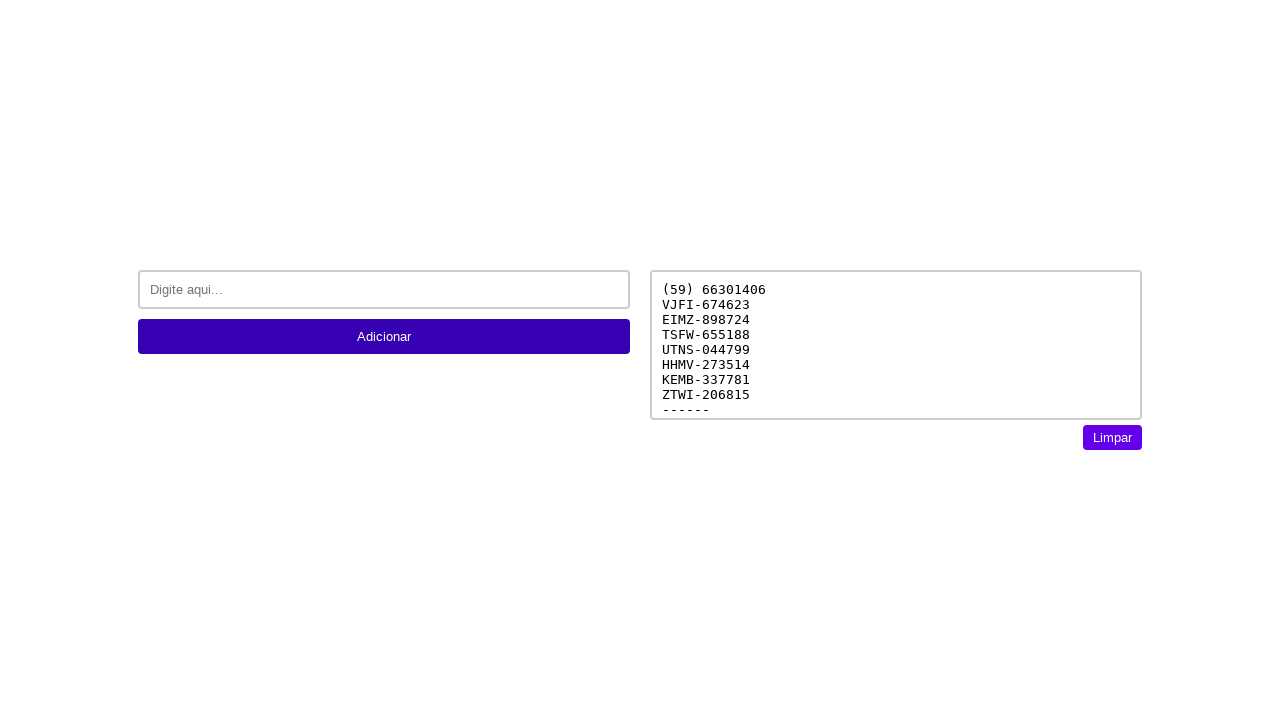

Filled input field with transaction code ZTWI-206815 (second pass) on #inputText
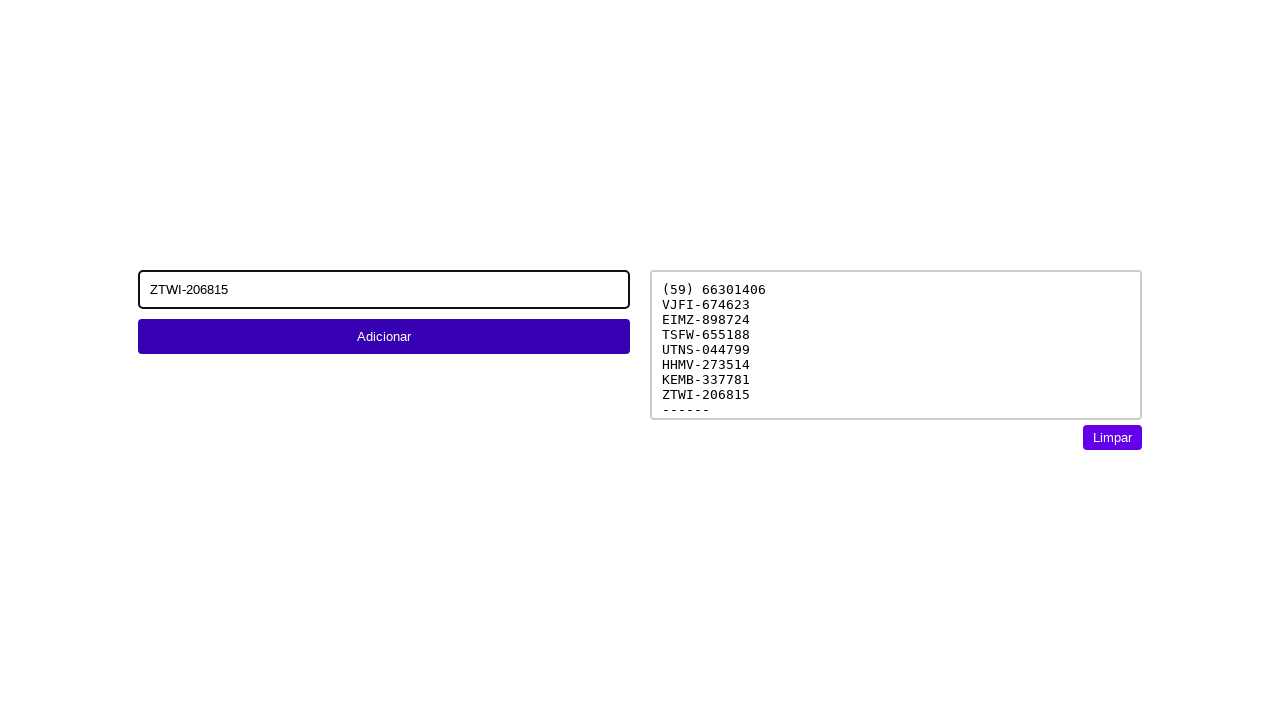

Clicked 'Adicionar' button to add transaction code ZTWI-206815 (second pass) at (384, 336) on xpath=//button[text()='Adicionar']
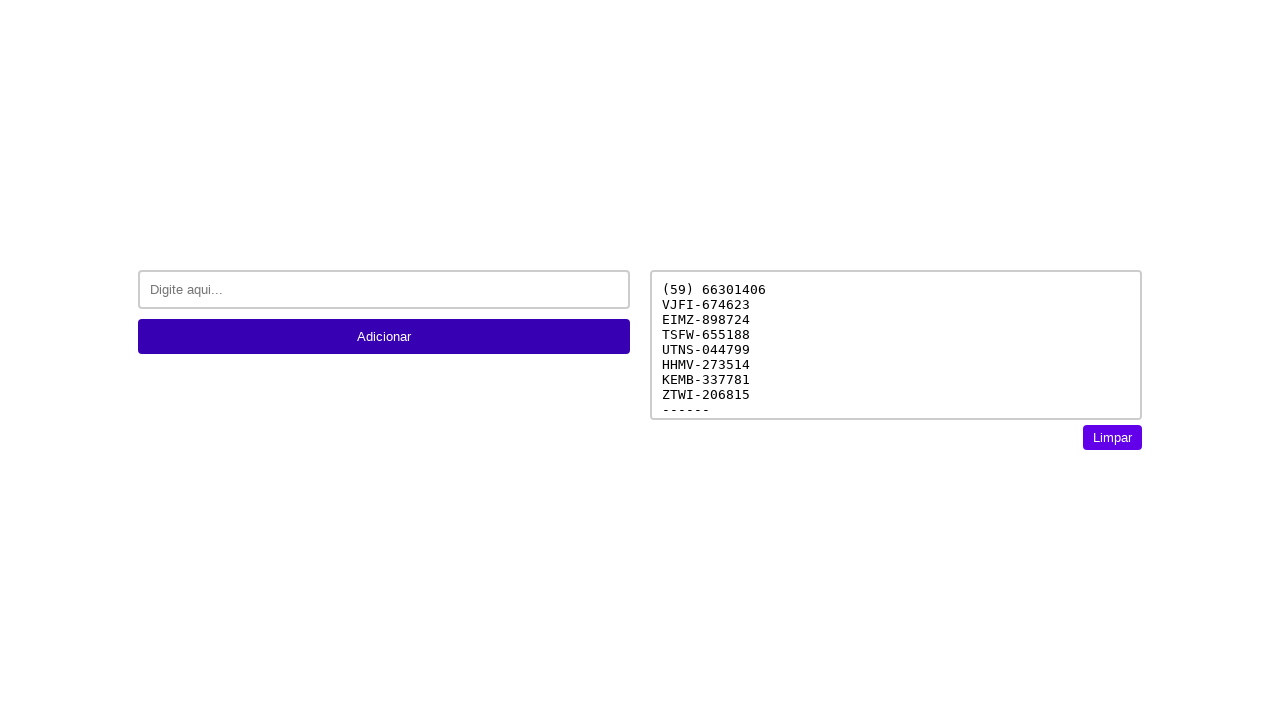

Waited 1 second between entries
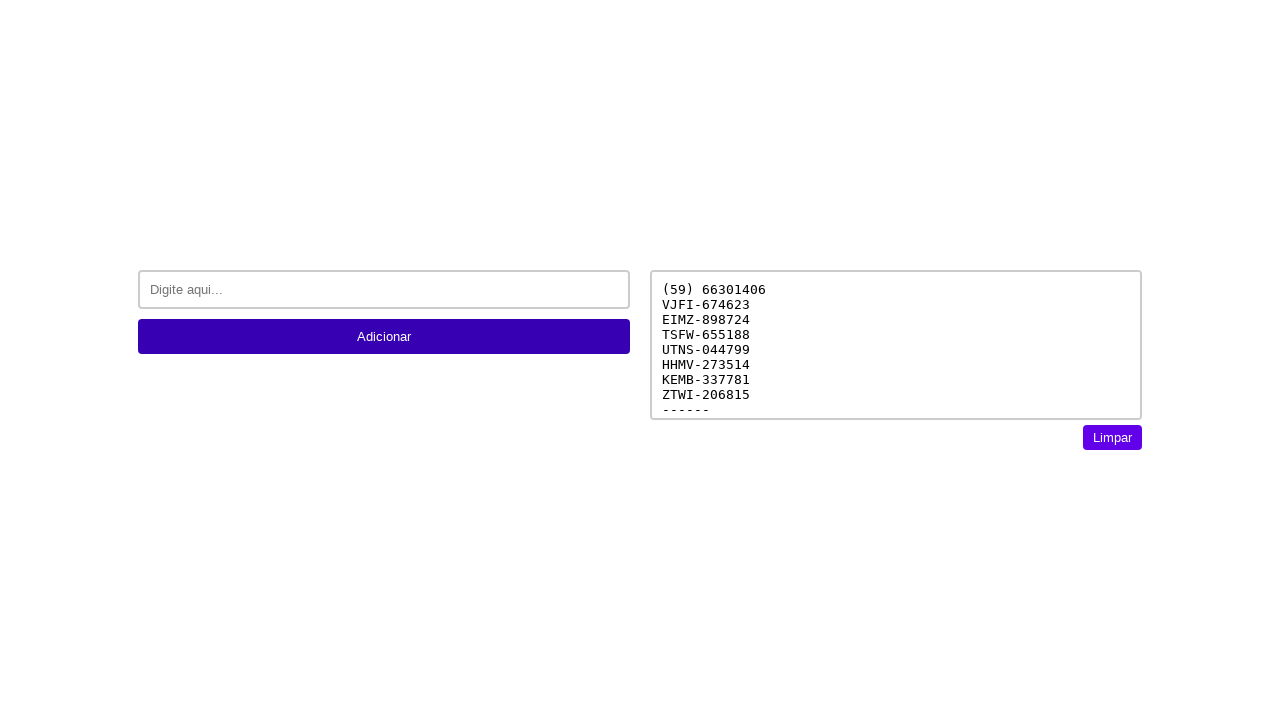

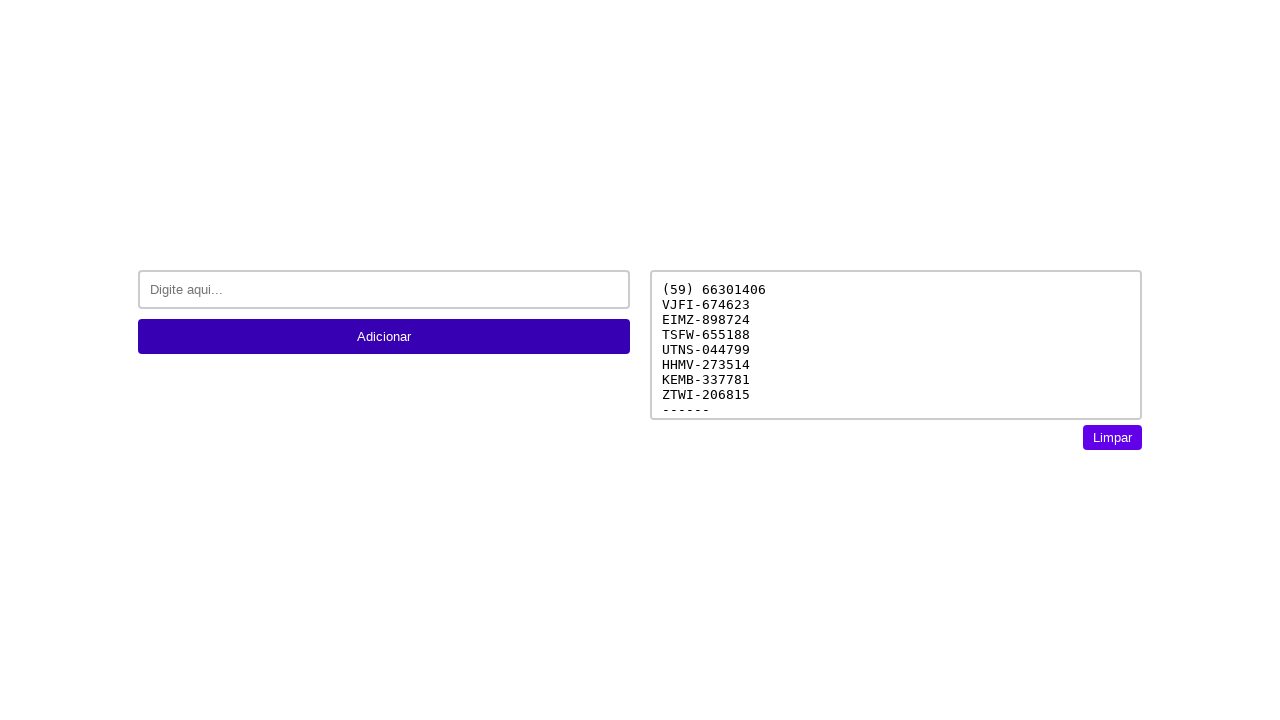